Searches for books on Librería Nacional website by entering a search query and loading all results by clicking "Show more" button

Starting URL: https://www.librerianacional.com/

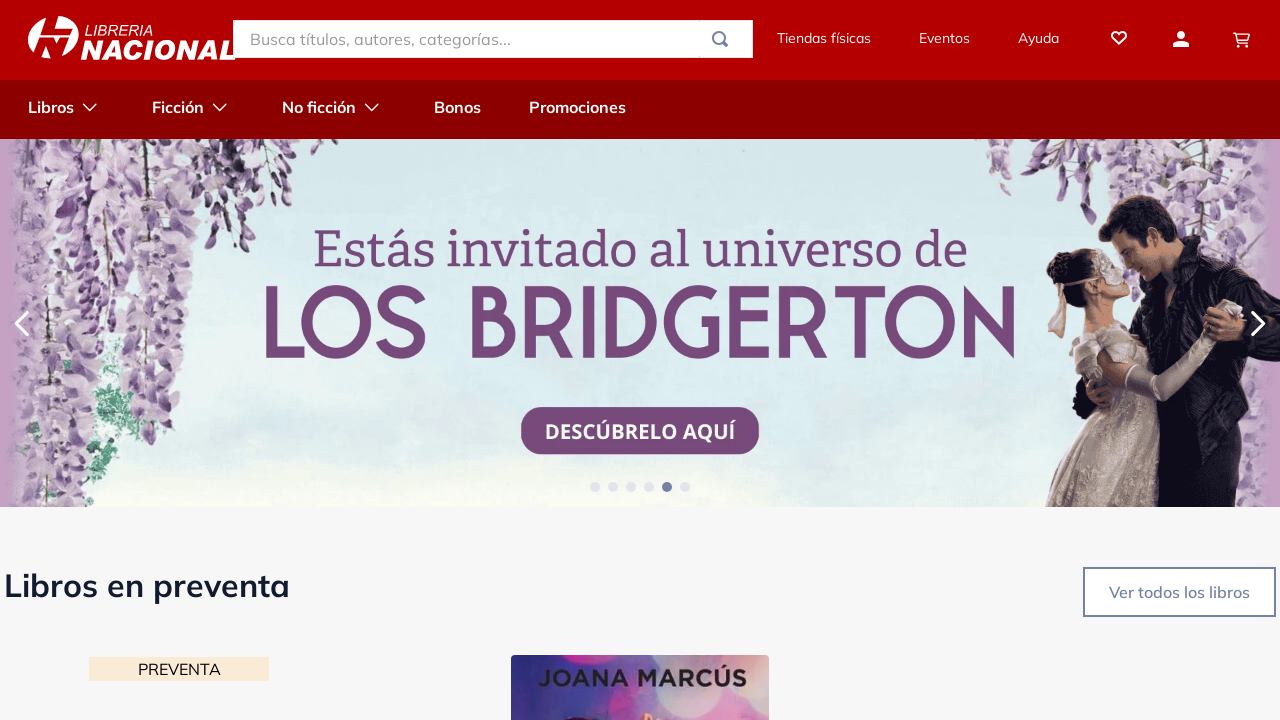

Filled search input with 'Python programming books' on input[placeholder="Busca títulos, autores, categorías..."]
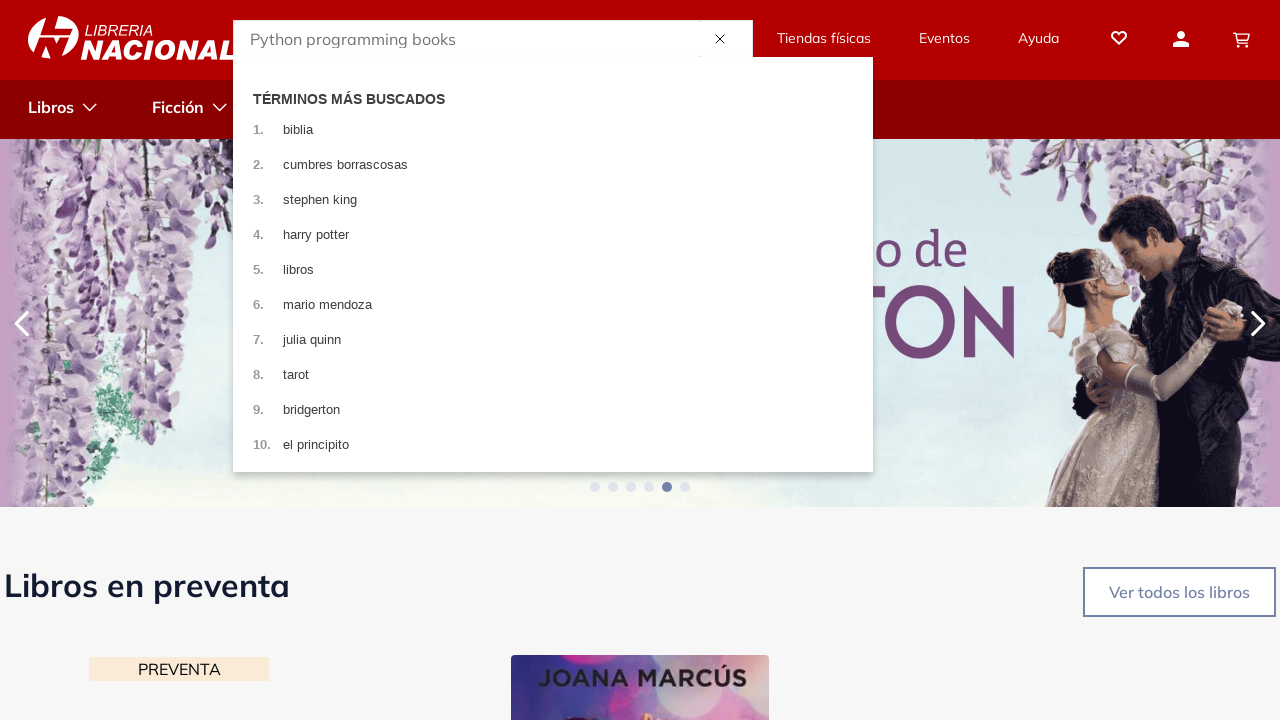

Pressed Enter to submit search query on input[placeholder="Busca títulos, autores, categorías..."]
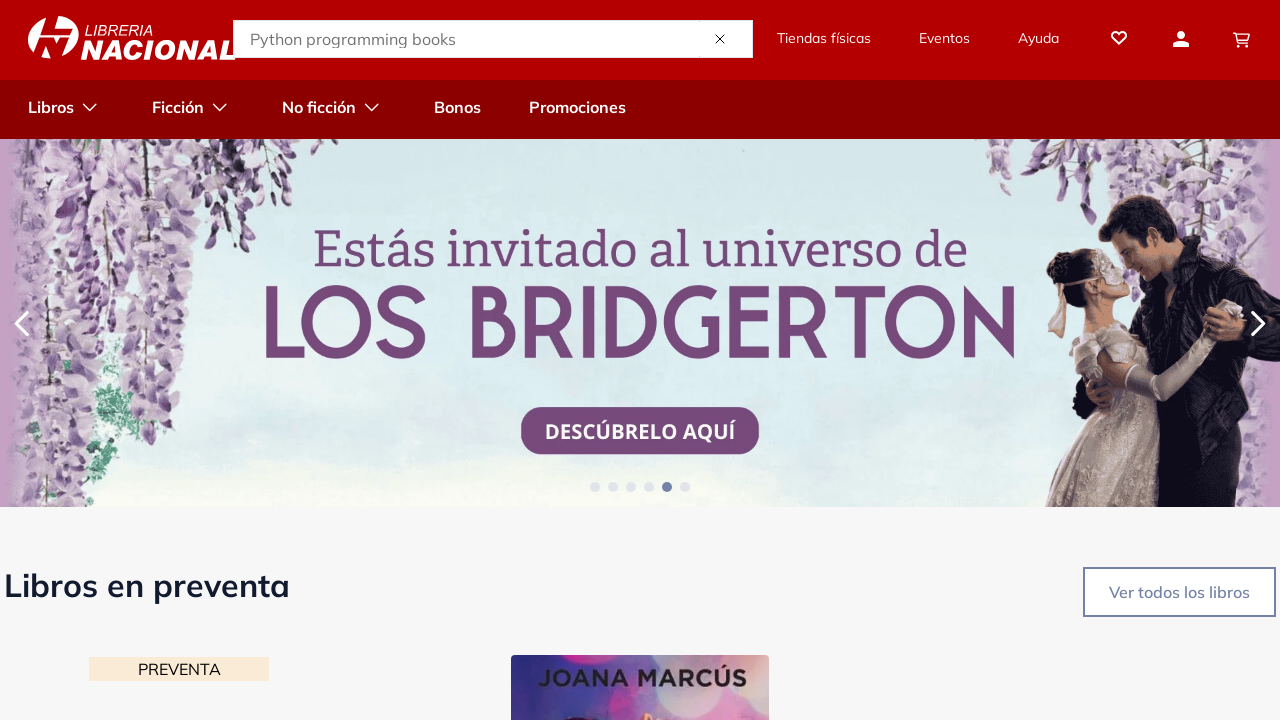

Waited 3 seconds for initial results to load
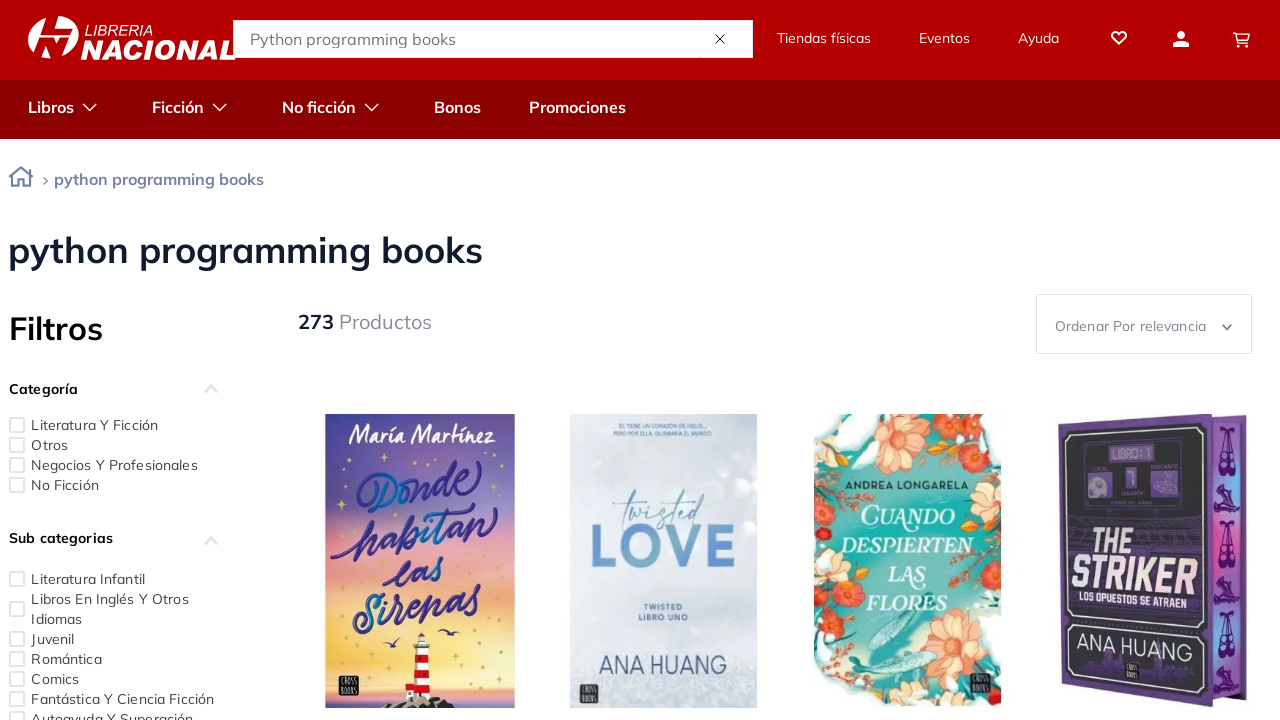

Clicked 'Show more' button to load additional results at (755, 360) on a.vtex-button[rel='next']
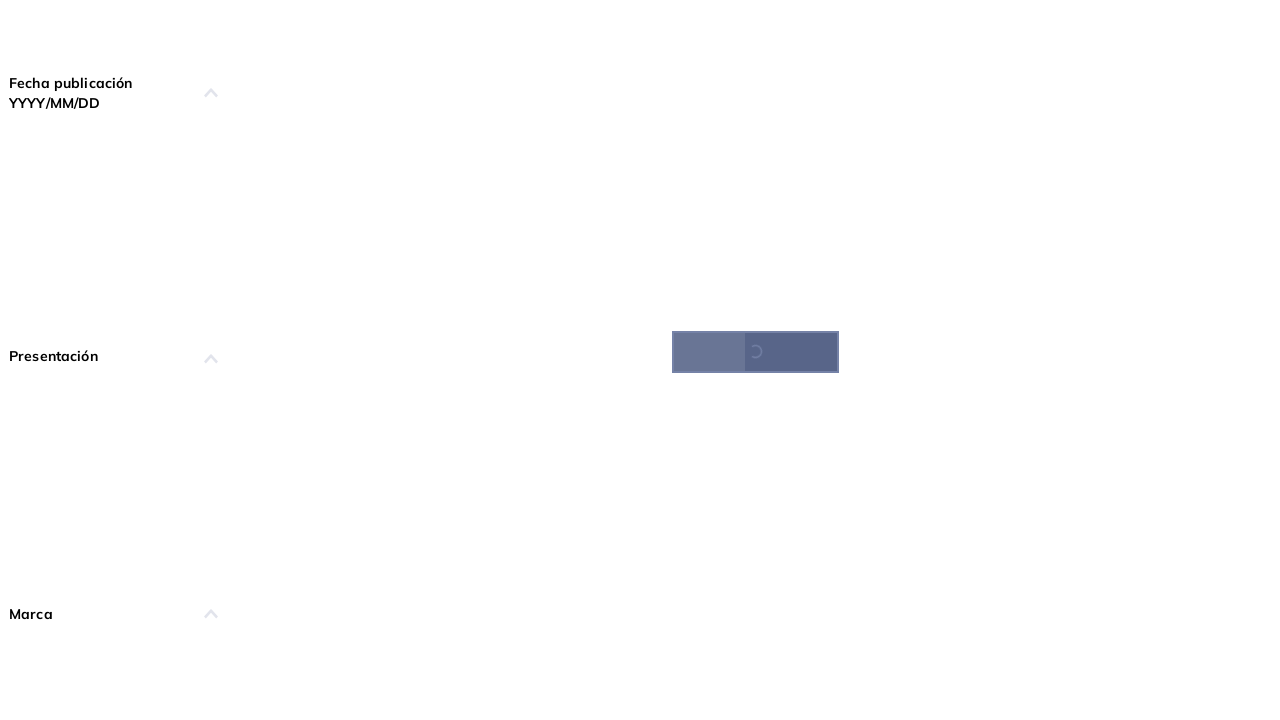

Waited 3 seconds for more results to load
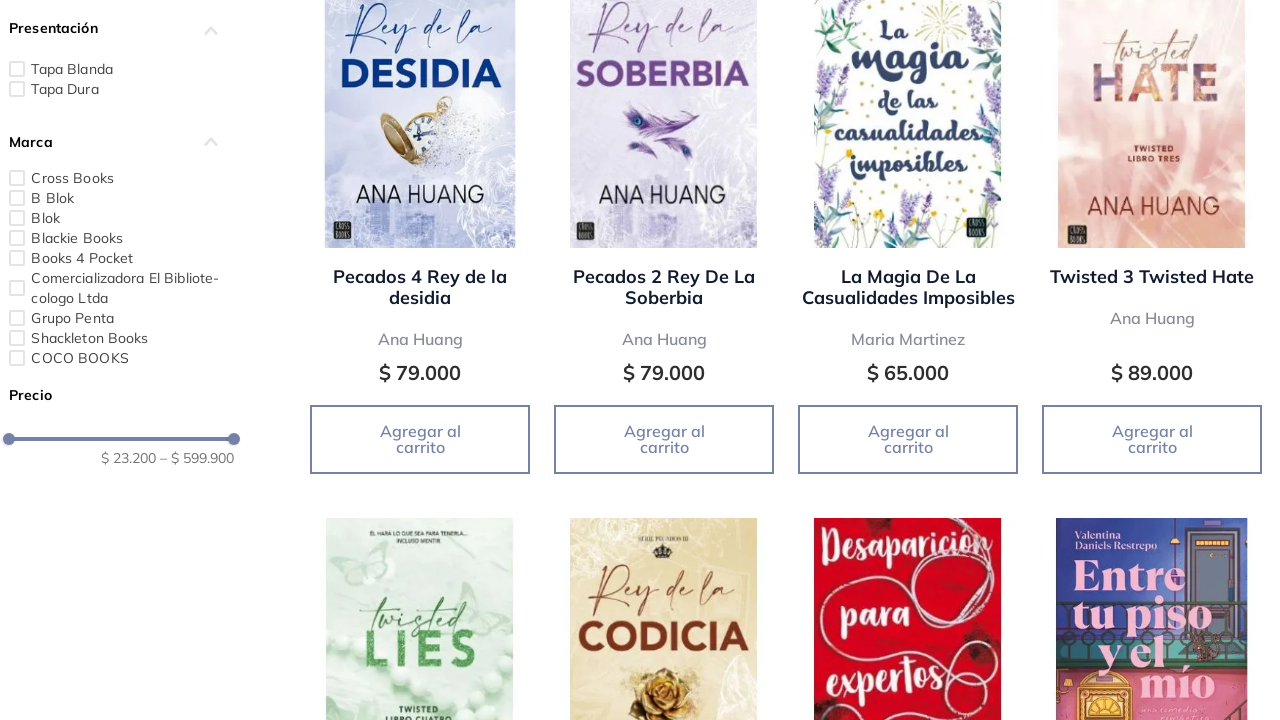

Clicked 'Show more' button to load additional results at (755, 360) on a.vtex-button[rel='next']
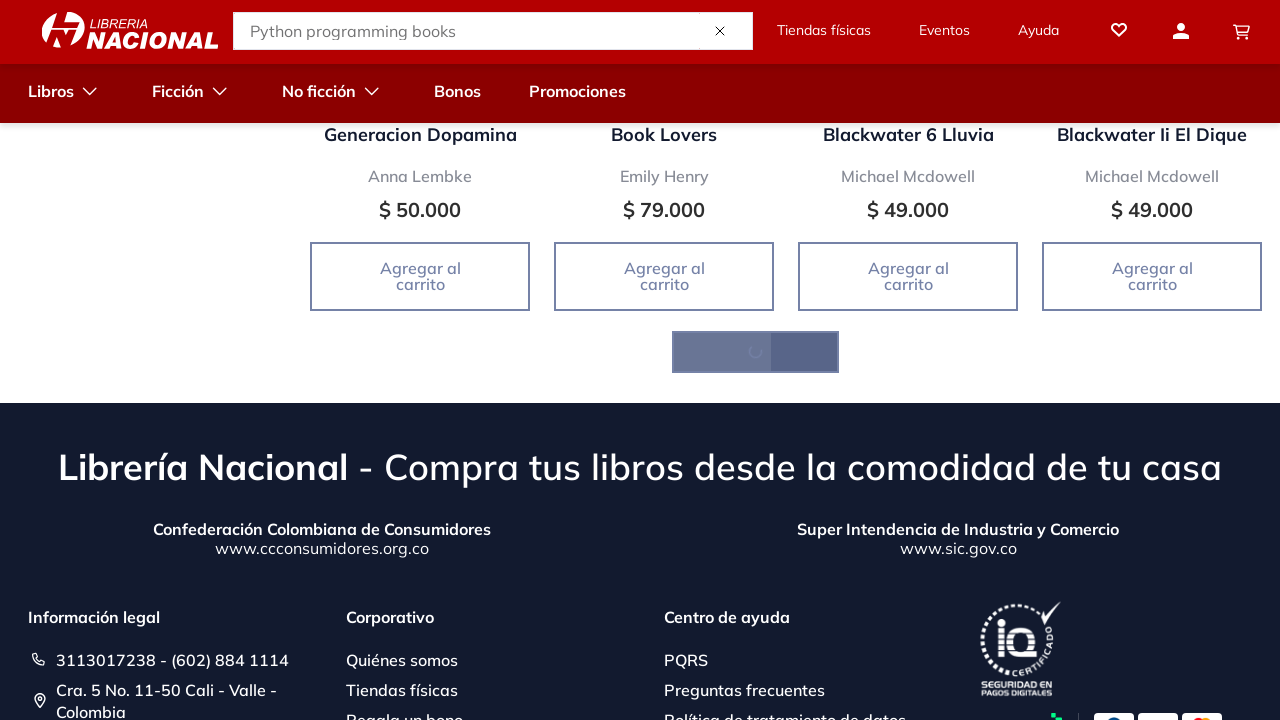

Waited 3 seconds for more results to load
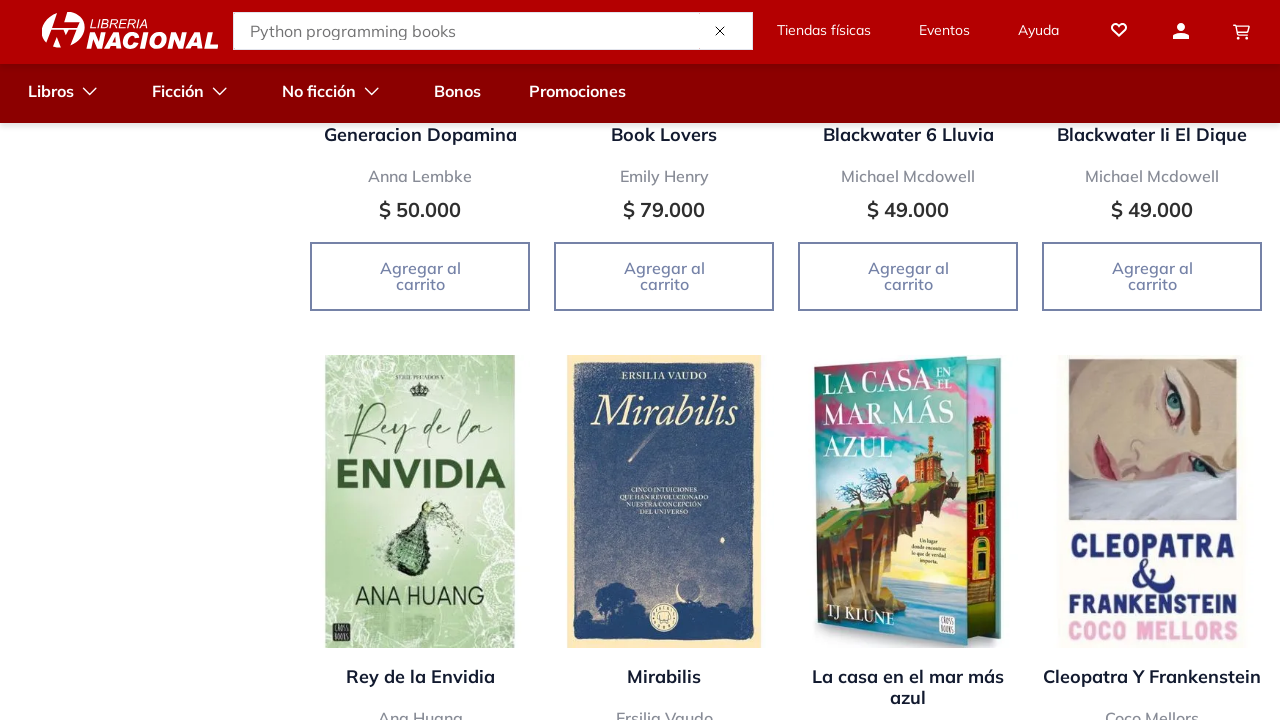

Clicked 'Show more' button to load additional results at (755, 361) on a.vtex-button[rel='next']
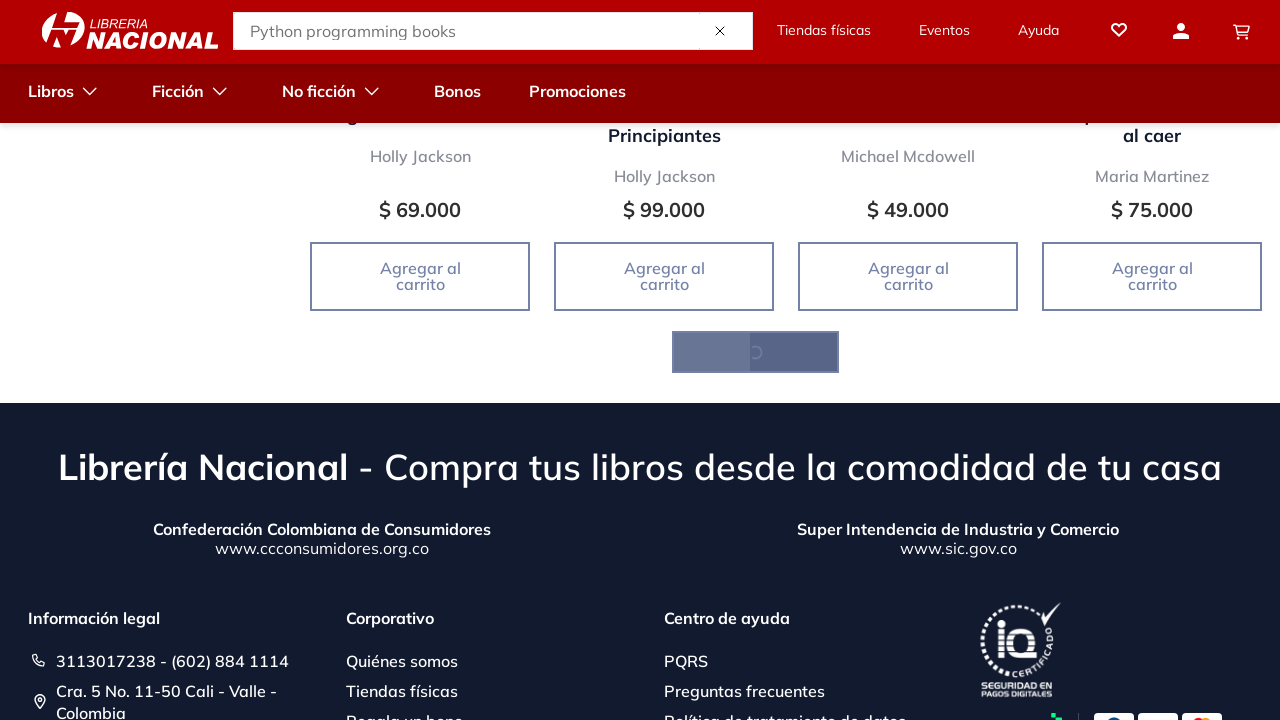

Waited 3 seconds for more results to load
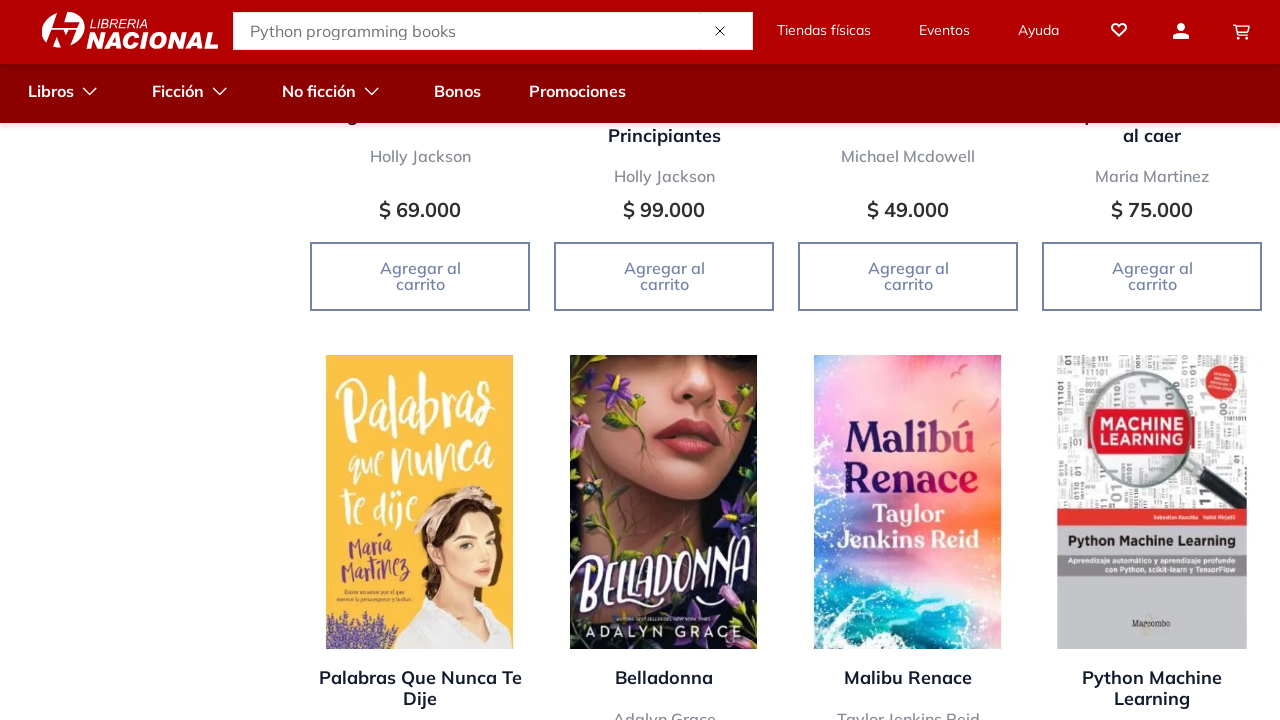

Clicked 'Show more' button to load additional results at (755, 361) on a.vtex-button[rel='next']
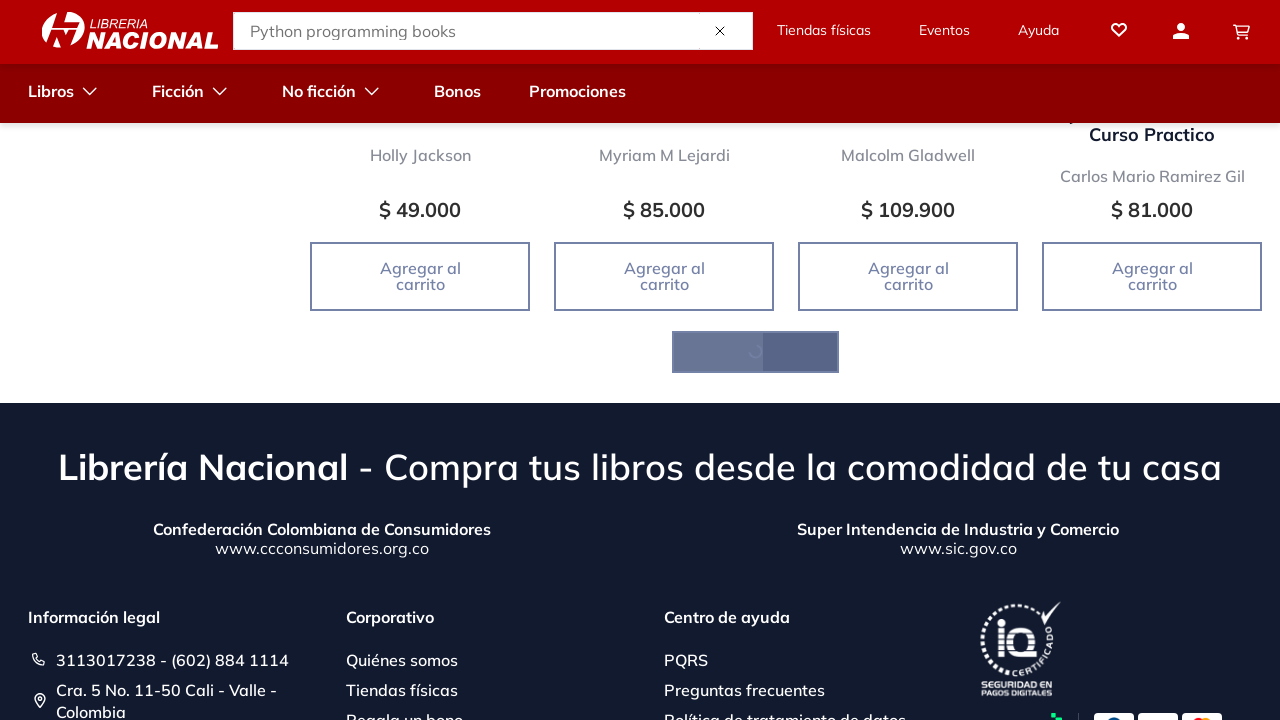

Waited 3 seconds for more results to load
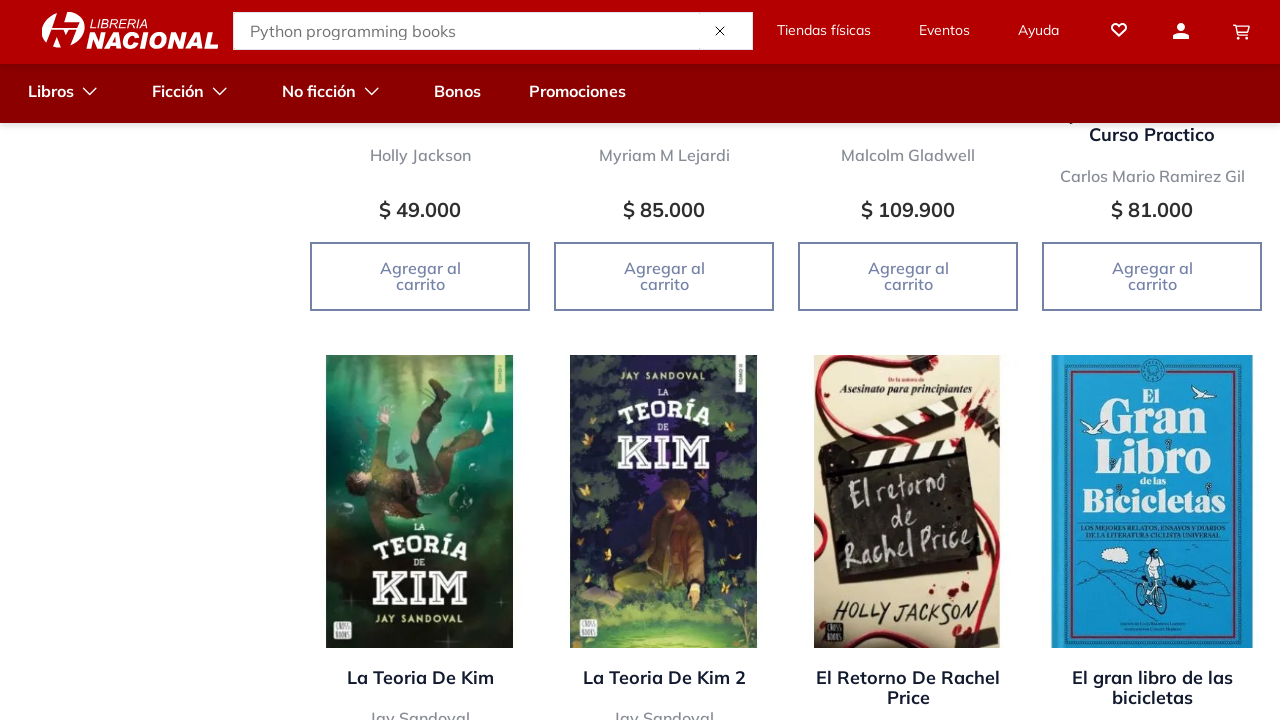

Clicked 'Show more' button to load additional results at (755, 360) on a.vtex-button[rel='next']
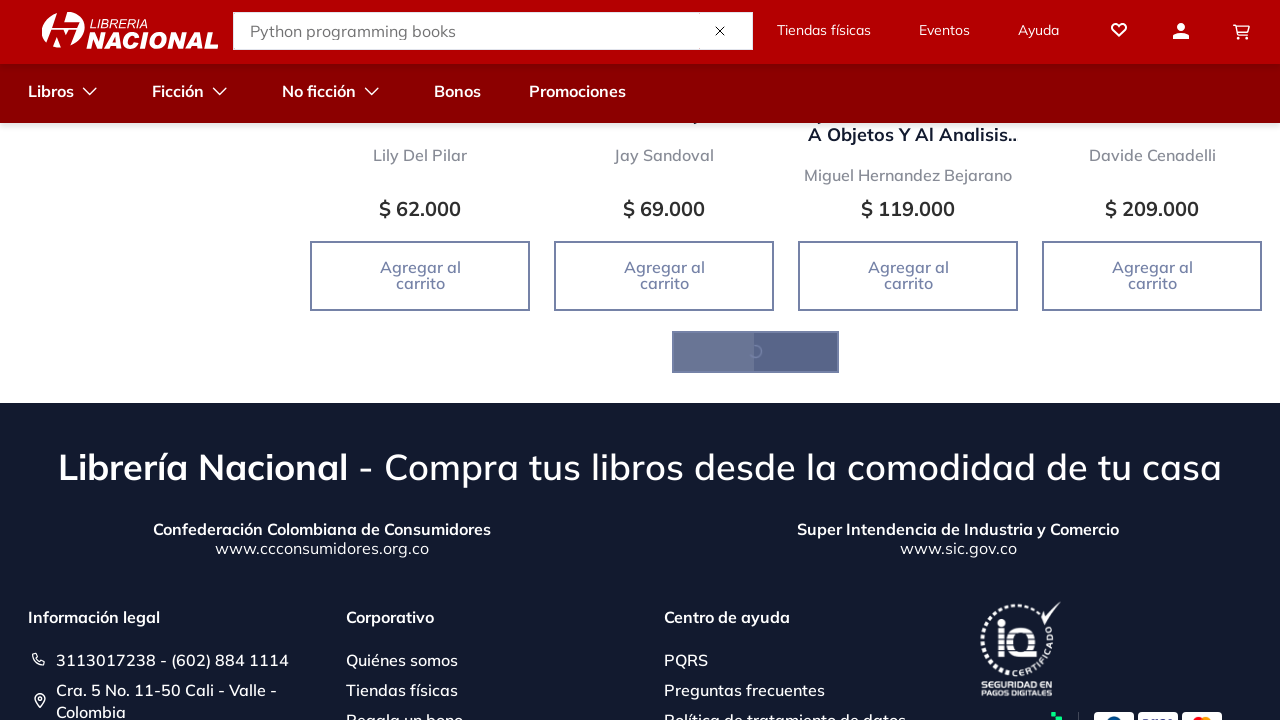

Waited 3 seconds for more results to load
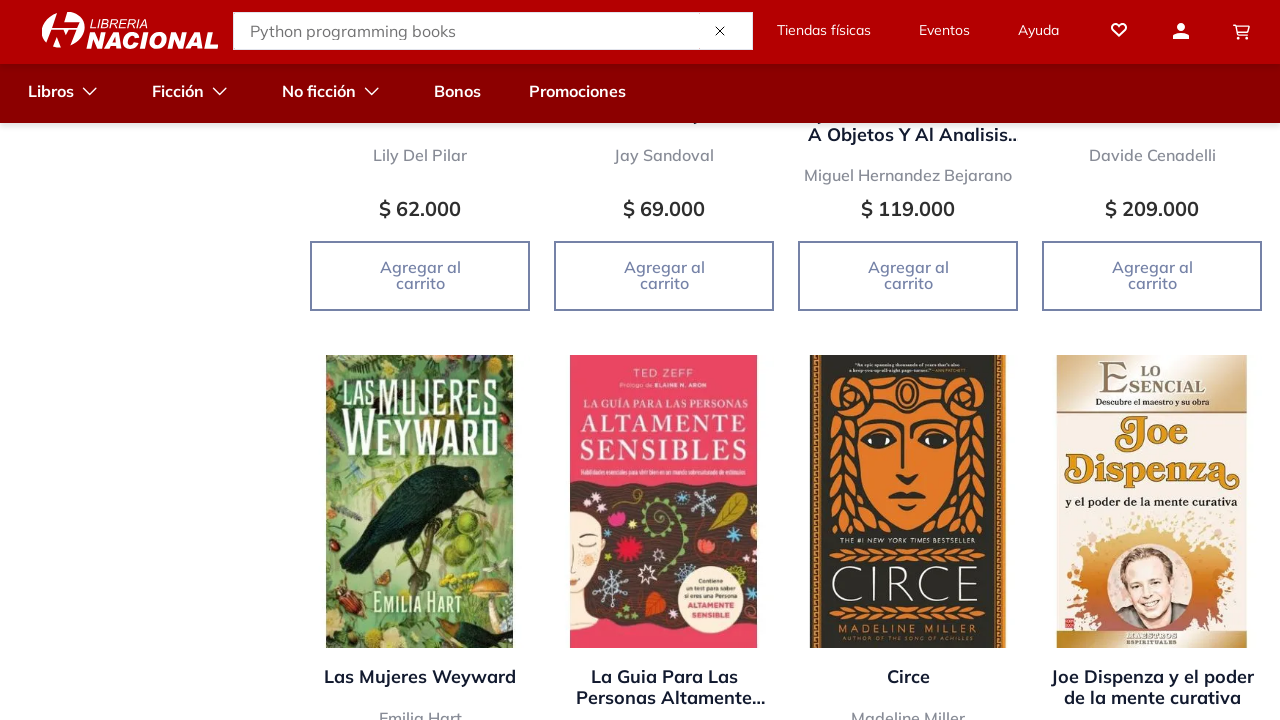

Clicked 'Show more' button to load additional results at (755, 360) on a.vtex-button[rel='next']
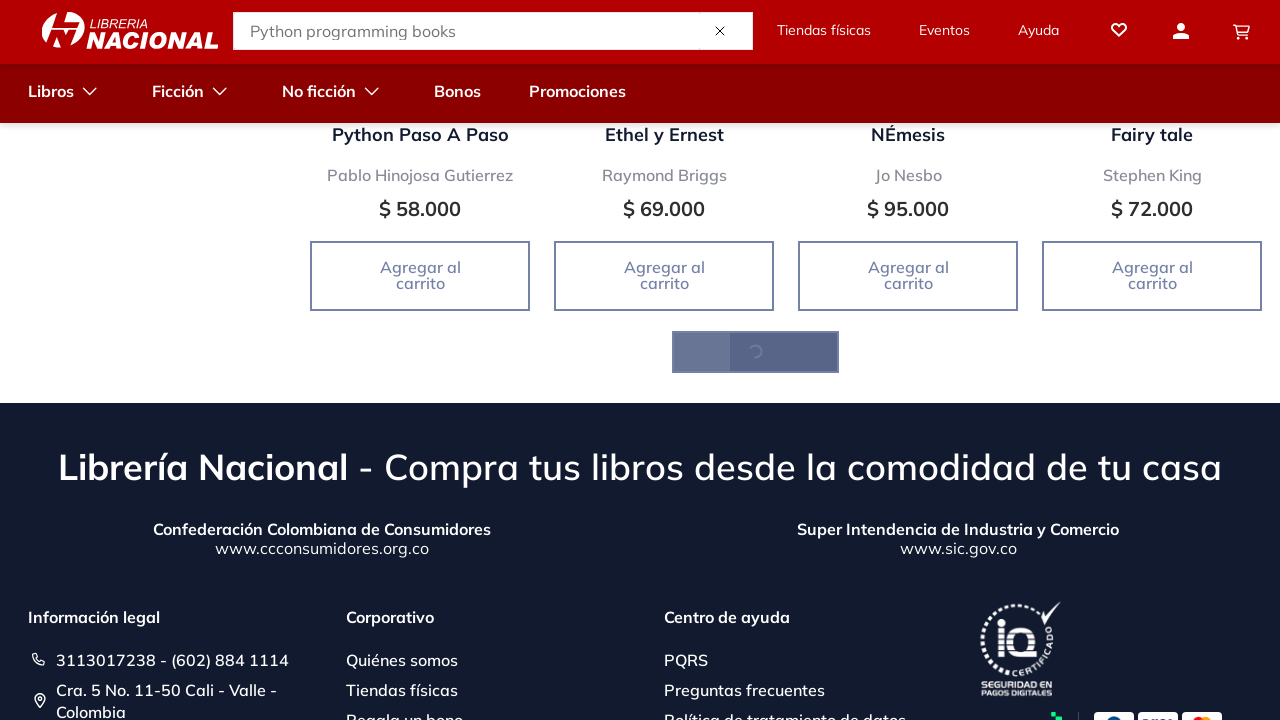

Waited 3 seconds for more results to load
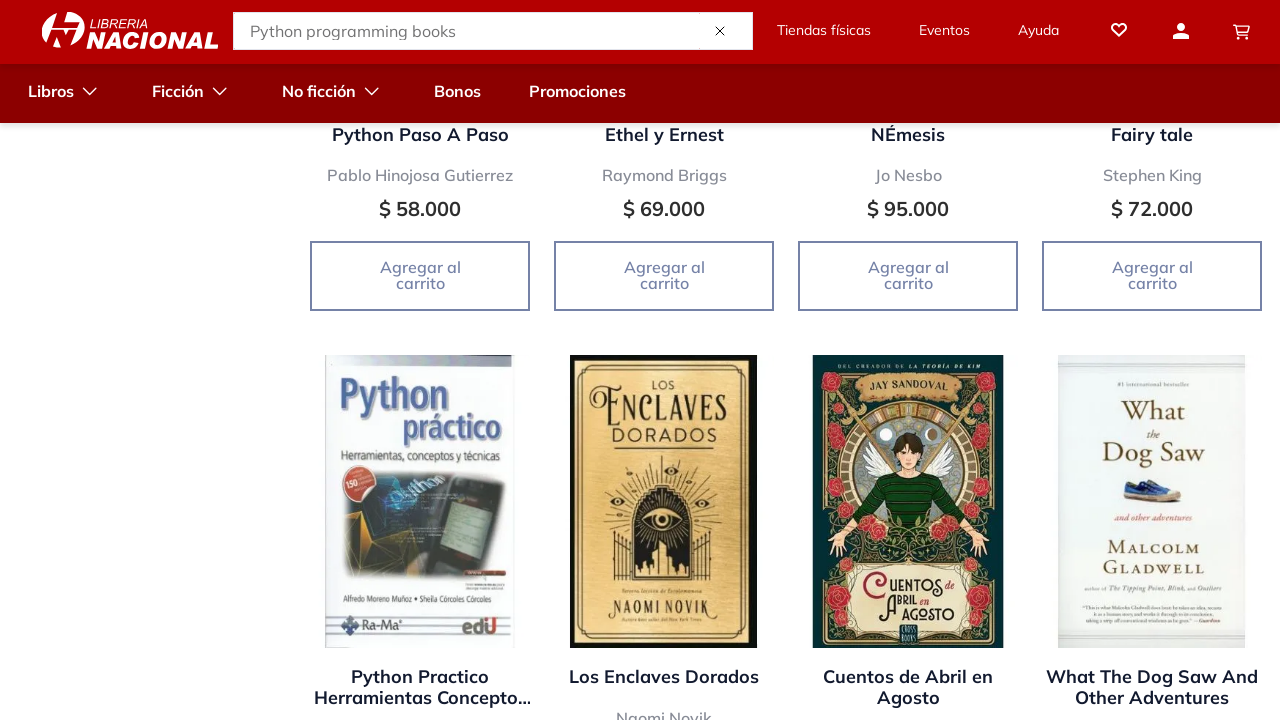

Clicked 'Show more' button to load additional results at (755, 361) on a.vtex-button[rel='next']
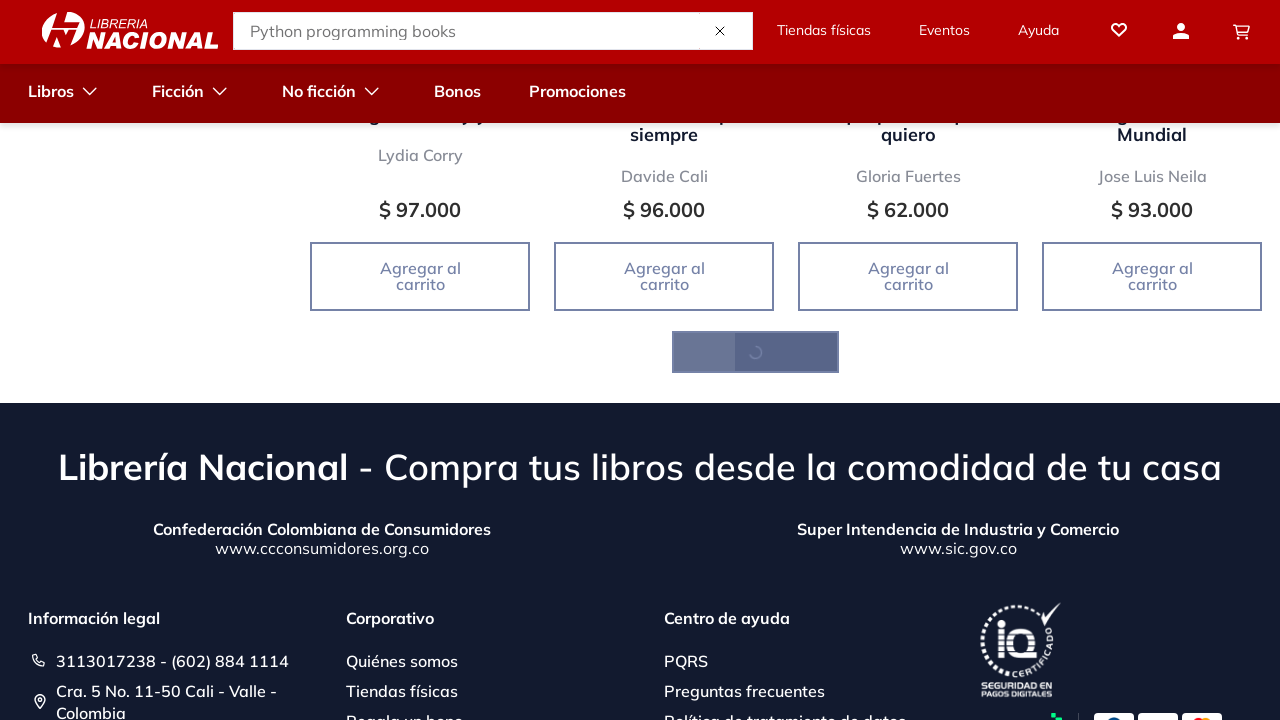

Waited 3 seconds for more results to load
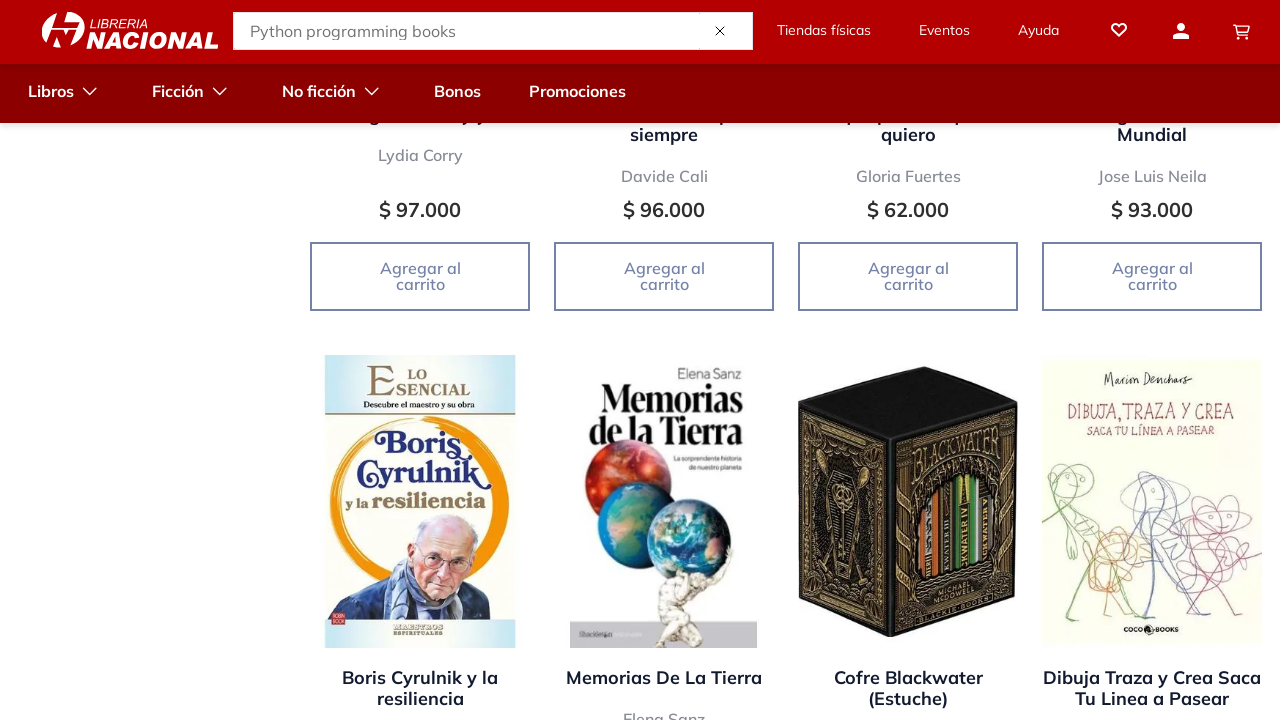

Clicked 'Show more' button to load additional results at (755, 361) on a.vtex-button[rel='next']
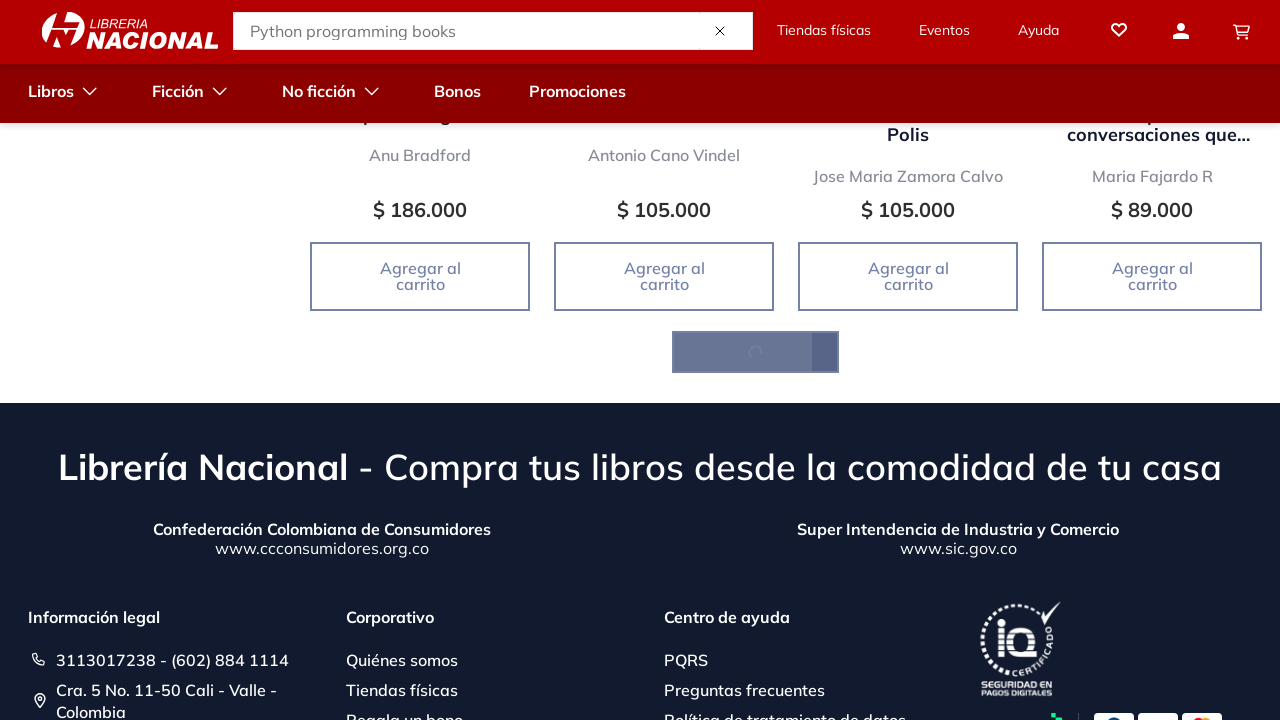

Waited 3 seconds for more results to load
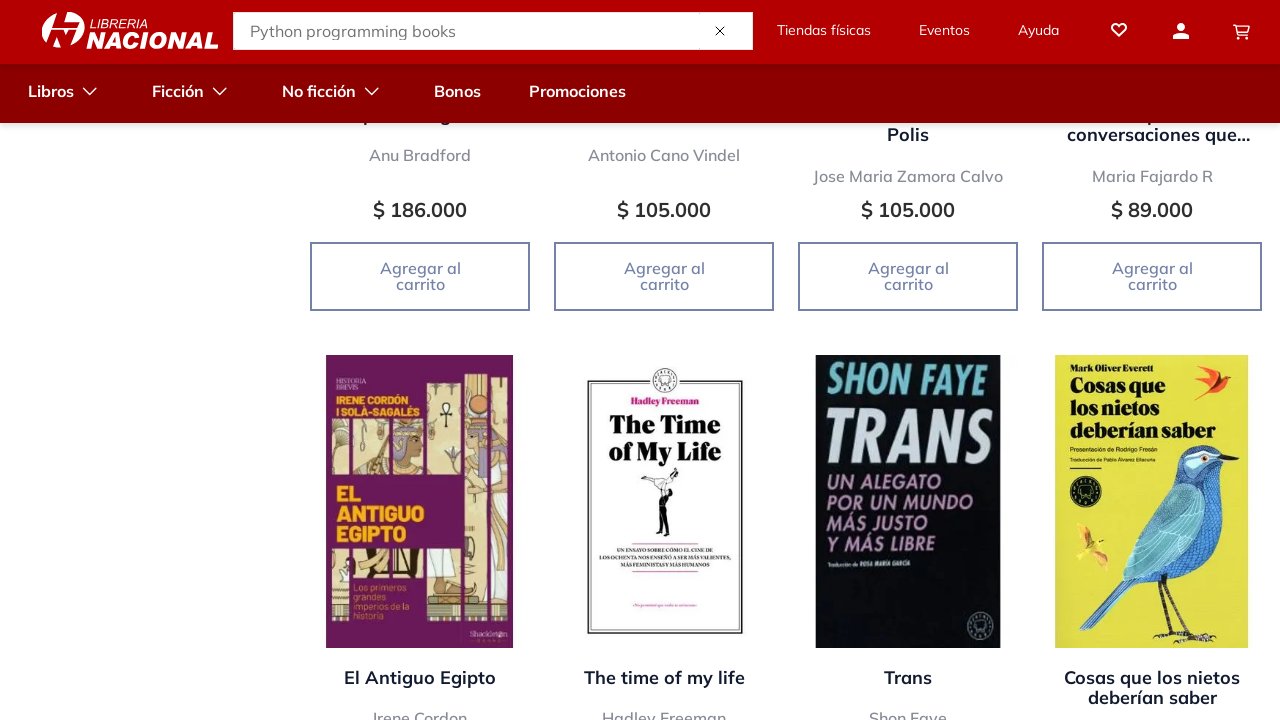

Clicked 'Show more' button to load additional results at (755, 360) on a.vtex-button[rel='next']
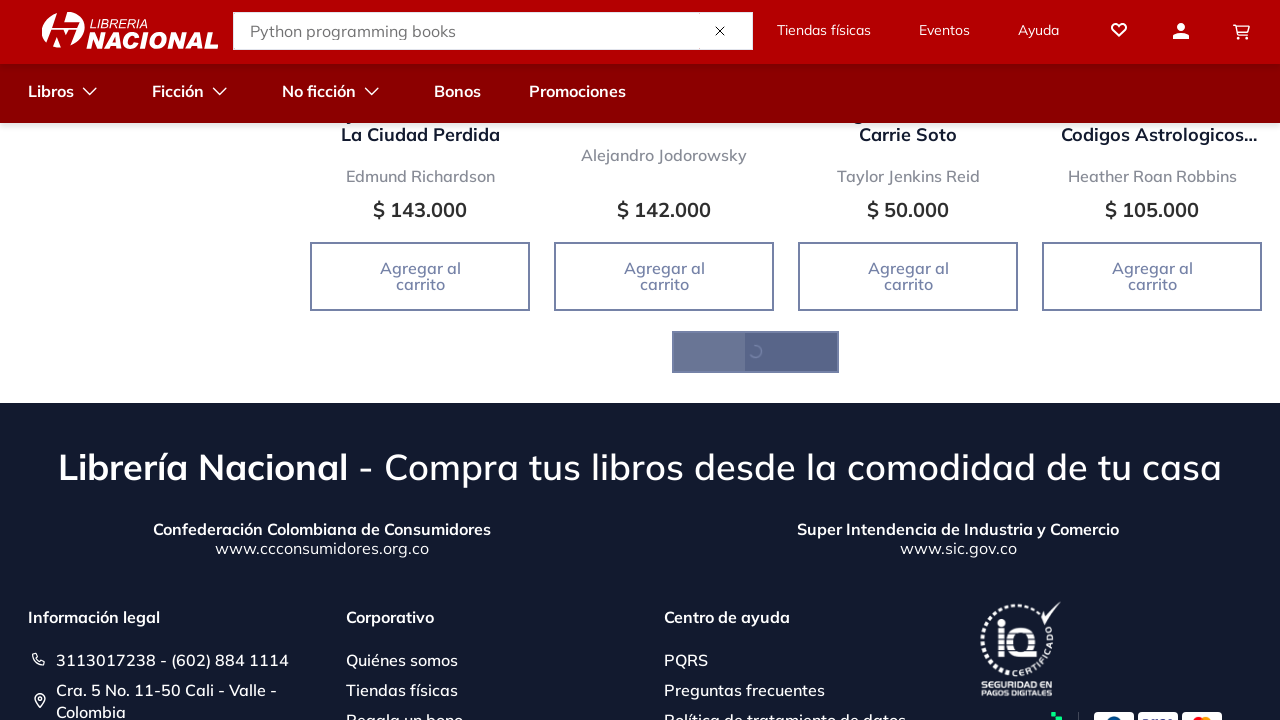

Waited 3 seconds for more results to load
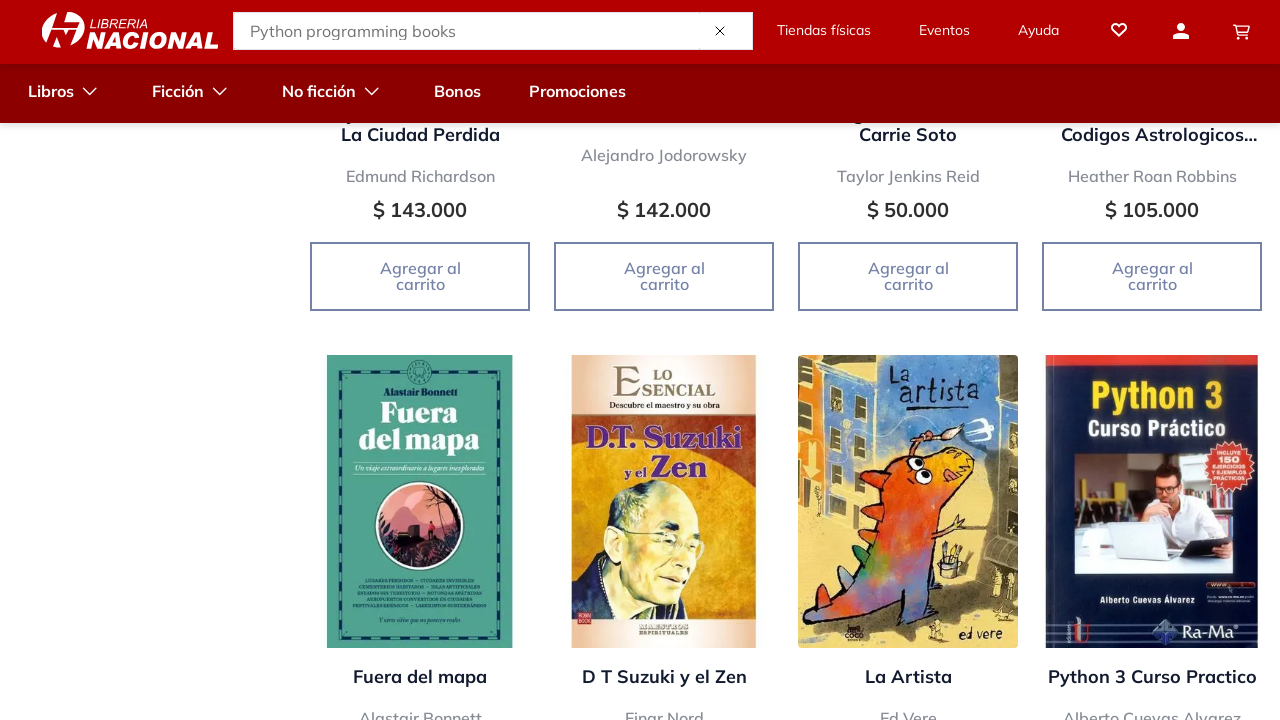

Clicked 'Show more' button to load additional results at (755, 361) on a.vtex-button[rel='next']
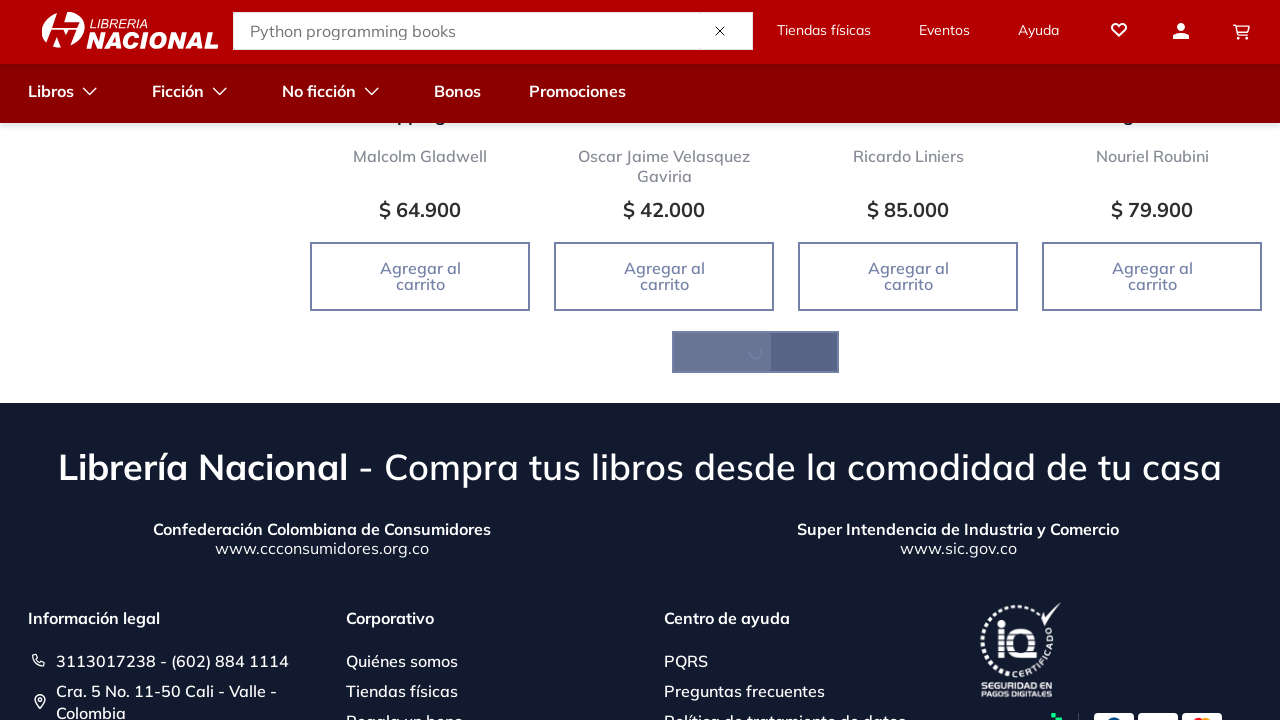

Waited 3 seconds for more results to load
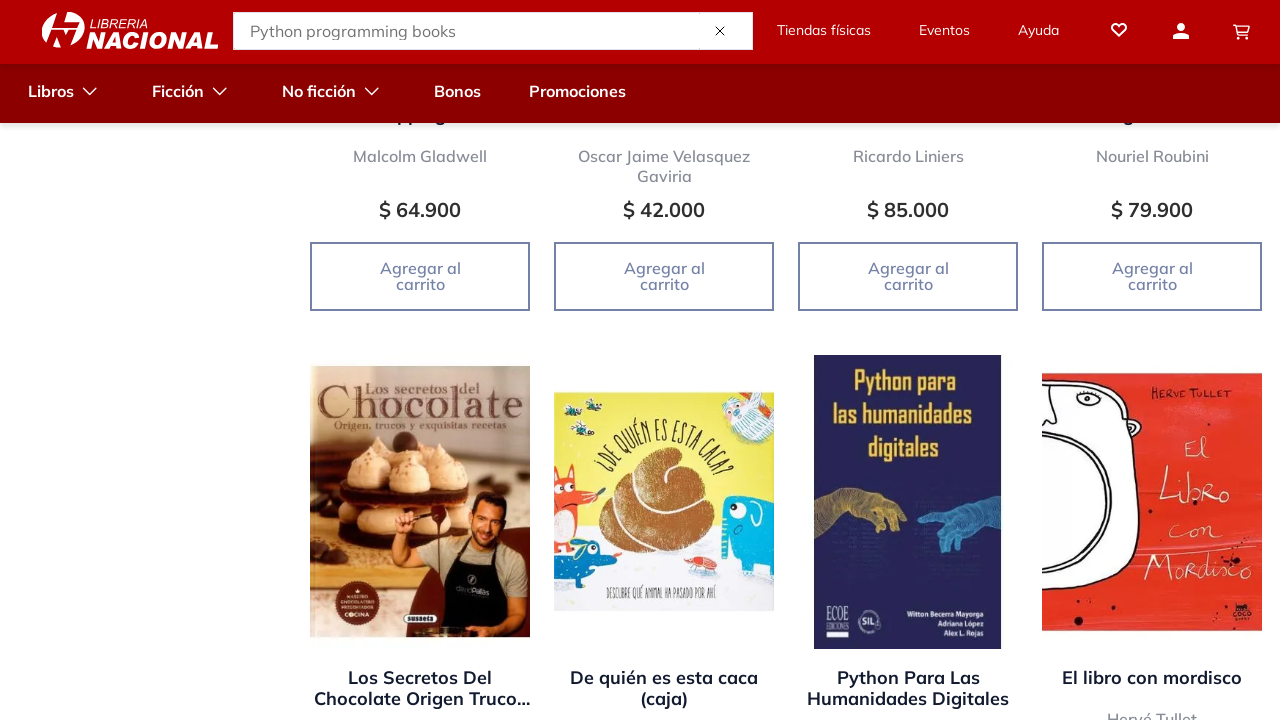

Clicked 'Show more' button to load additional results at (755, 361) on a.vtex-button[rel='next']
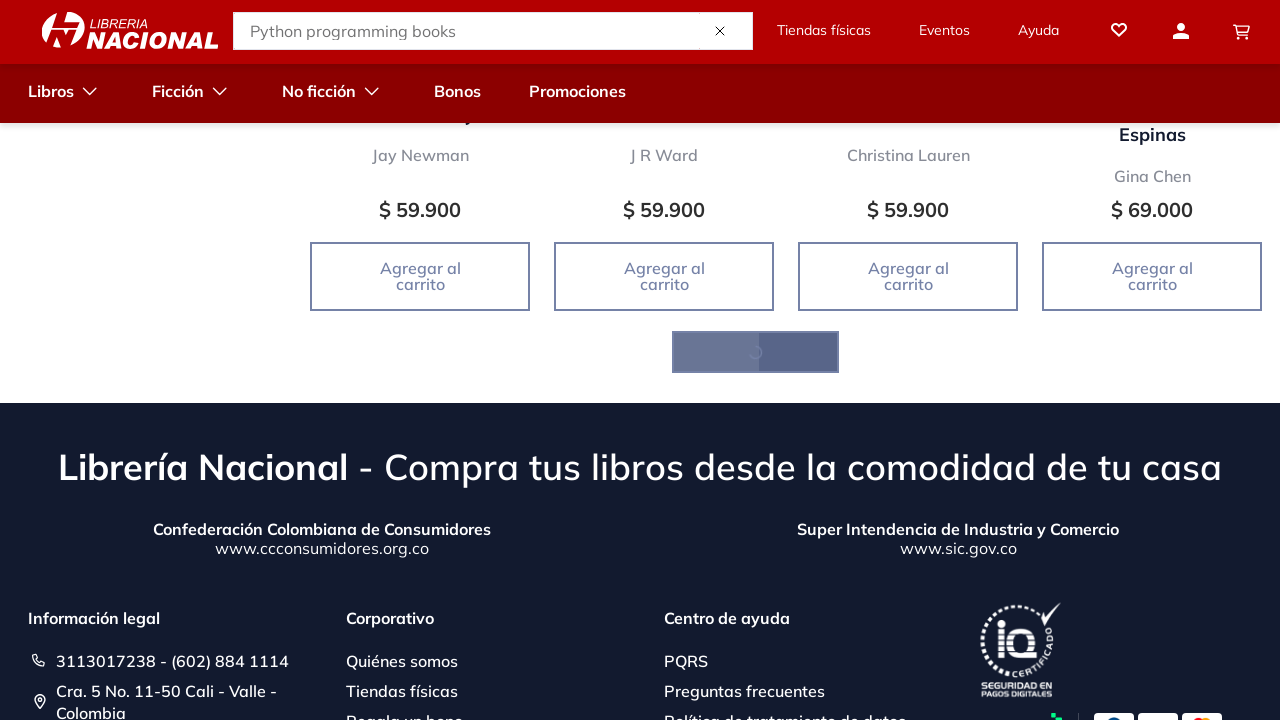

Waited 3 seconds for more results to load
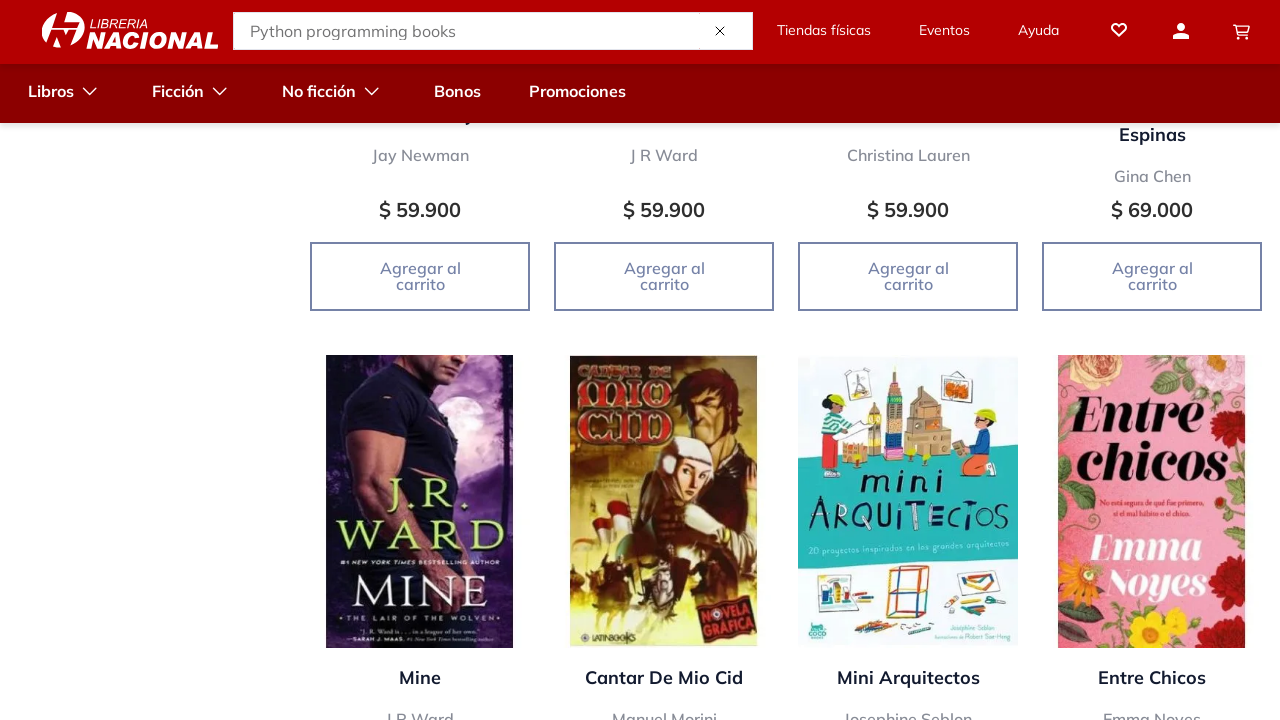

Clicked 'Show more' button to load additional results at (755, 361) on a.vtex-button[rel='next']
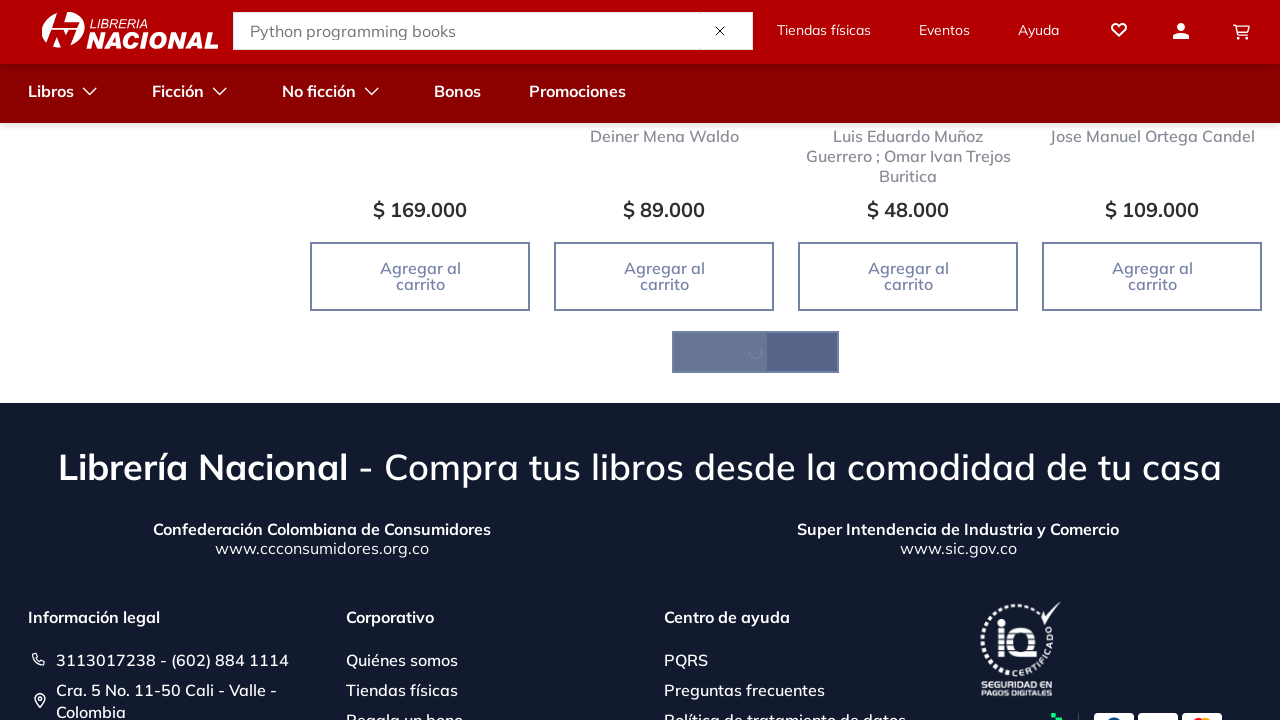

Waited 3 seconds for more results to load
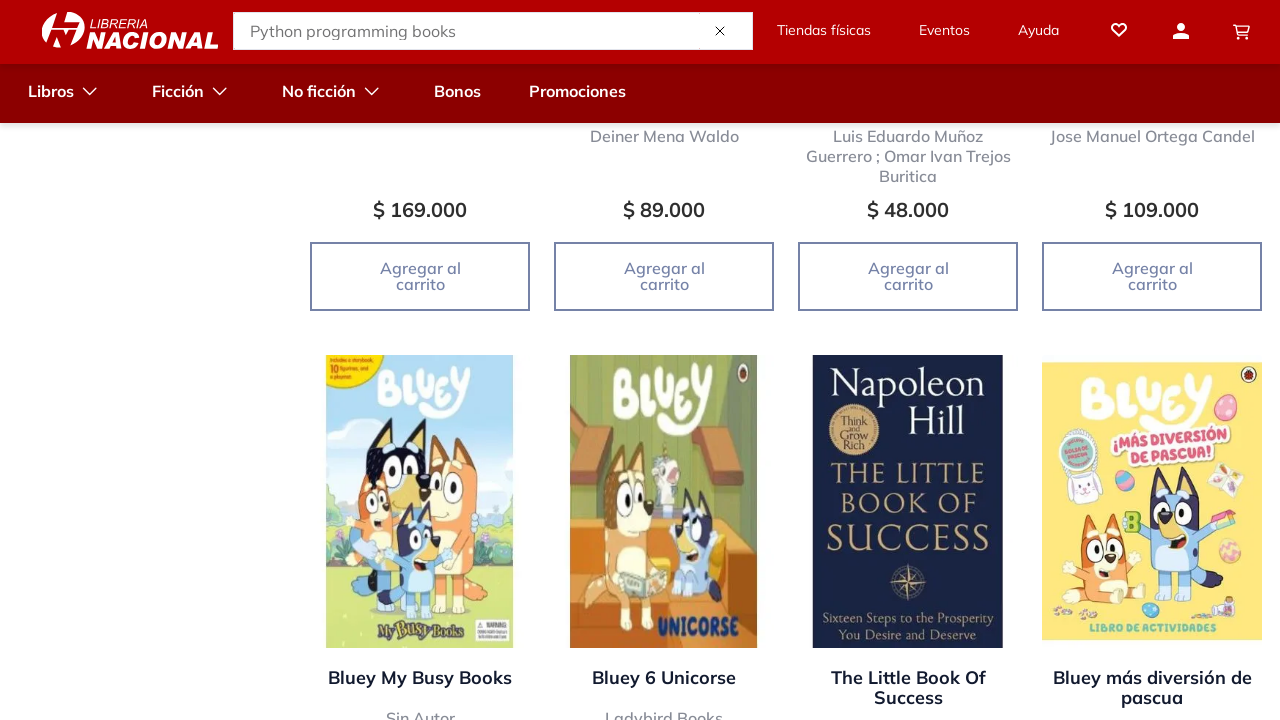

Clicked 'Show more' button to load additional results at (755, 360) on a.vtex-button[rel='next']
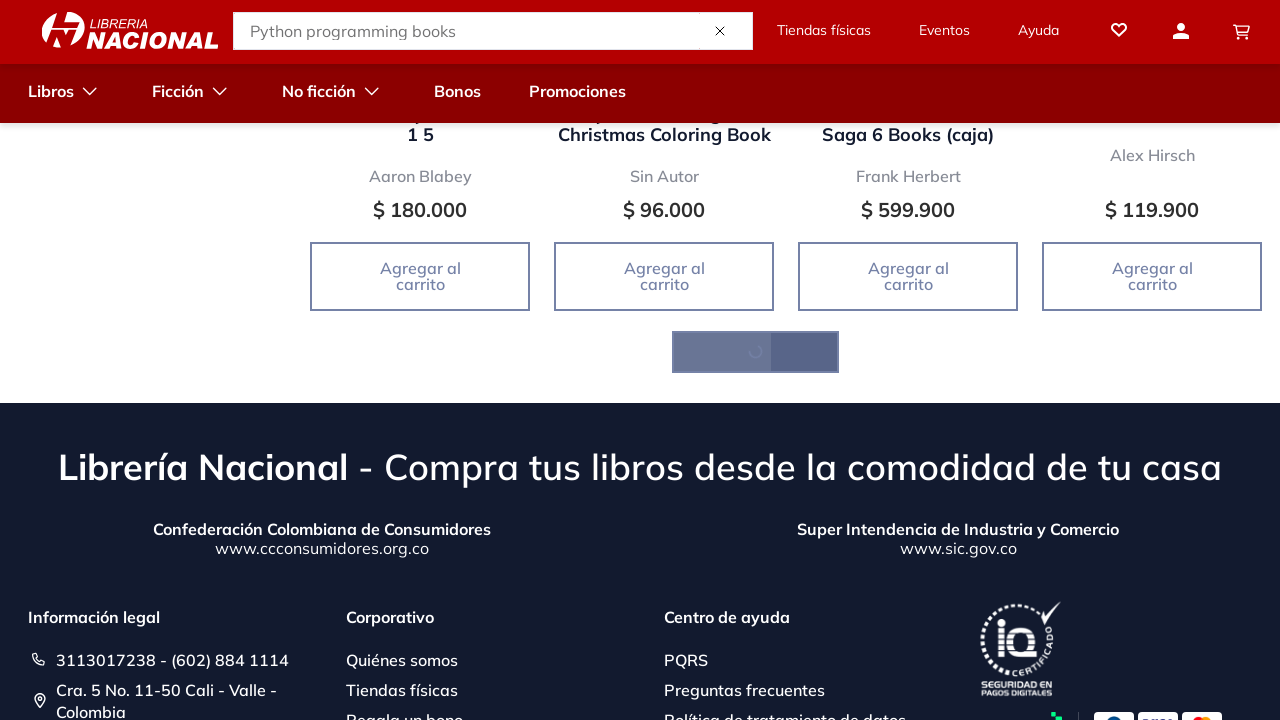

Waited 3 seconds for more results to load
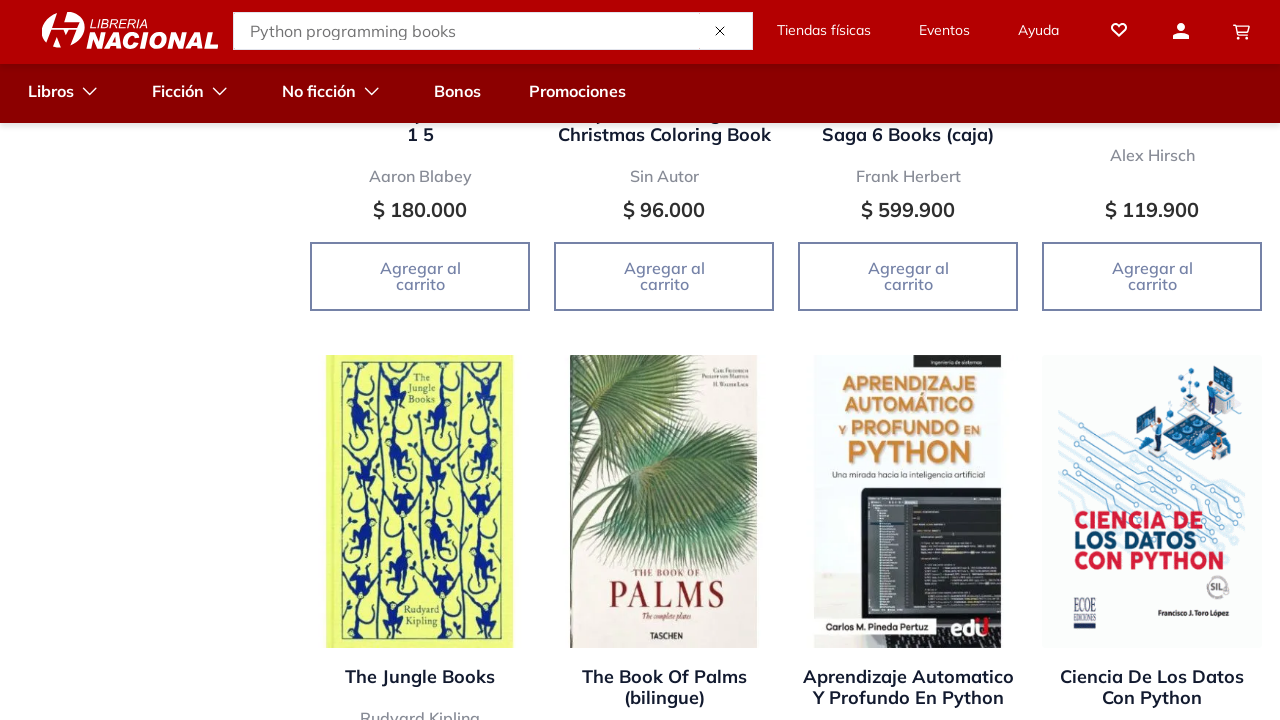

Clicked 'Show more' button to load additional results at (755, 361) on a.vtex-button[rel='next']
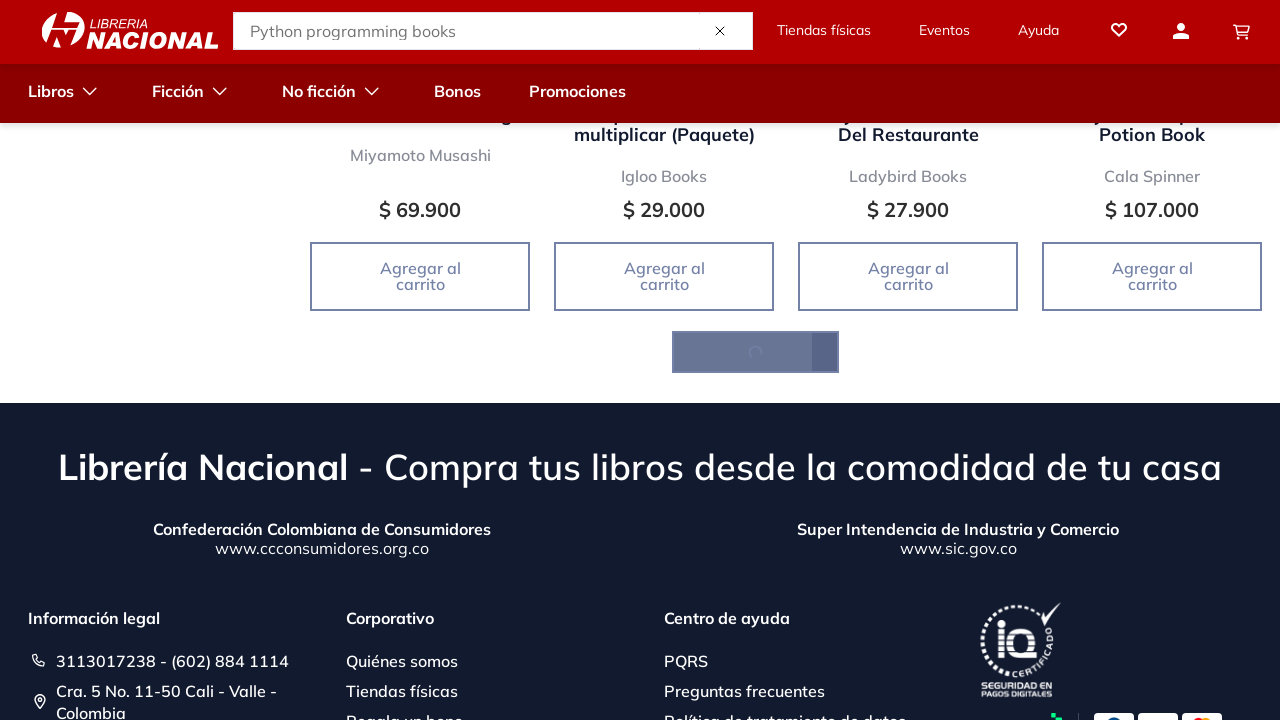

Waited 3 seconds for more results to load
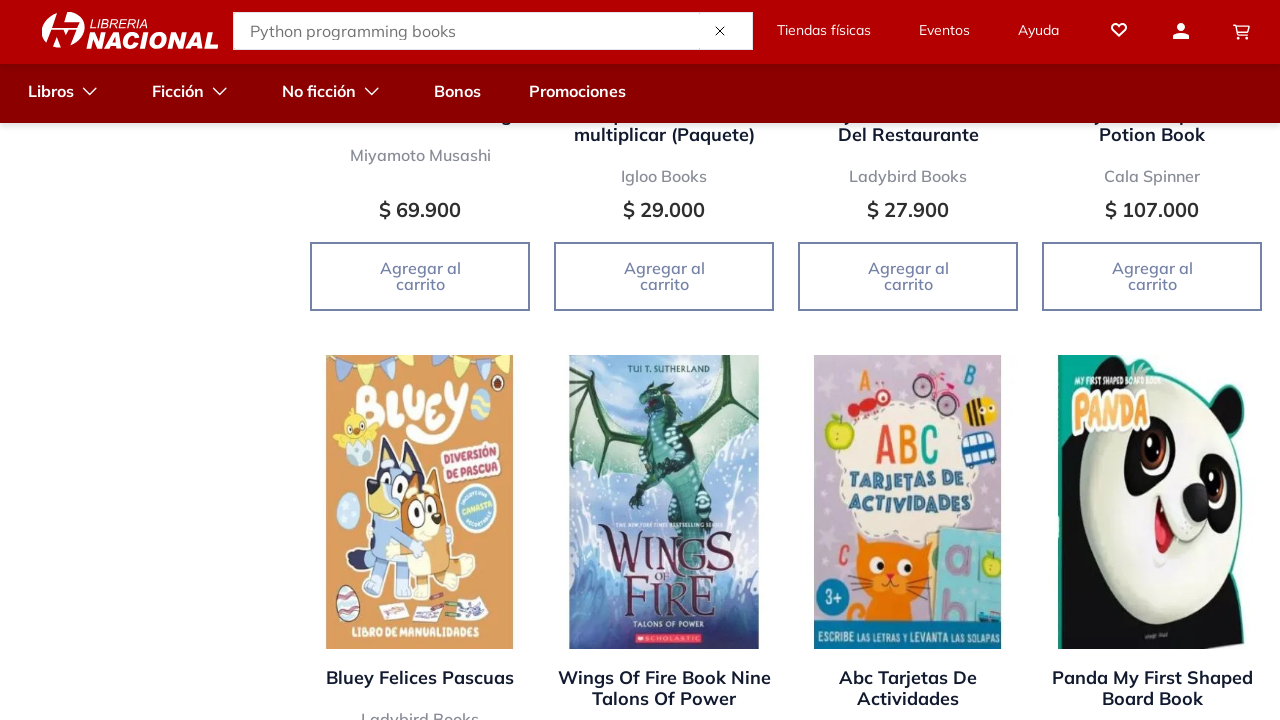

Clicked 'Show more' button to load additional results at (755, 360) on a.vtex-button[rel='next']
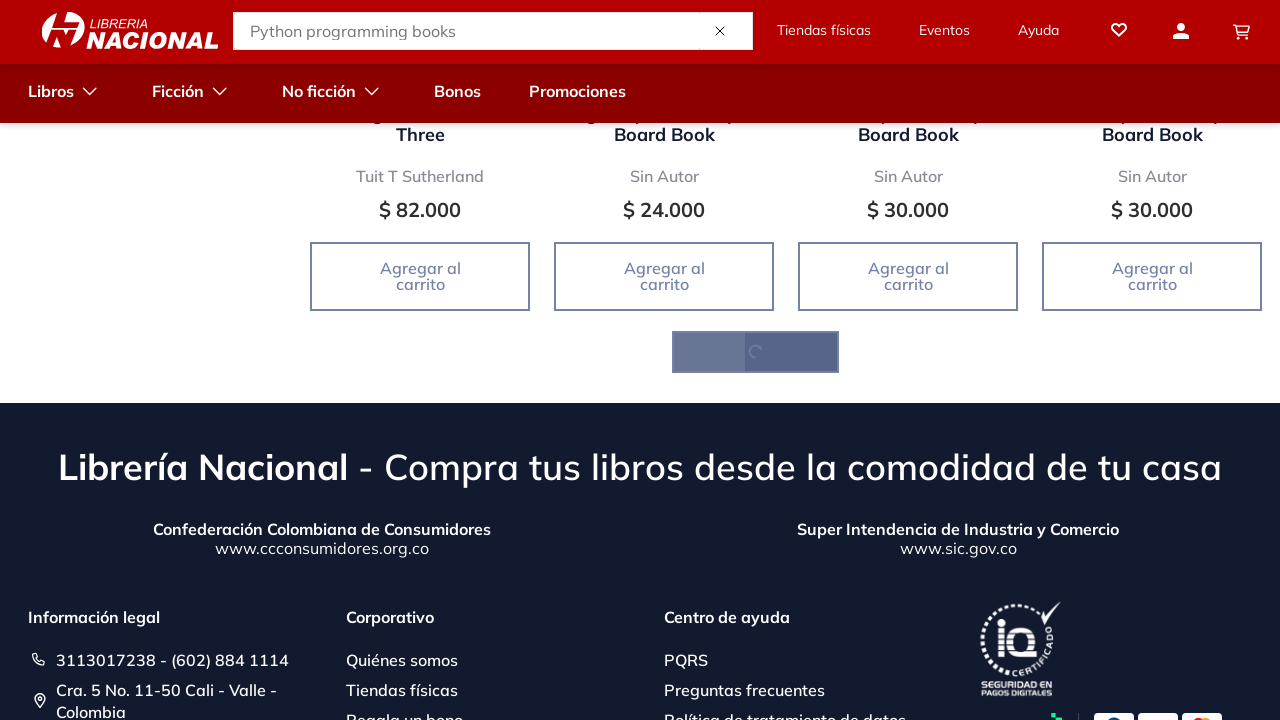

Waited 3 seconds for more results to load
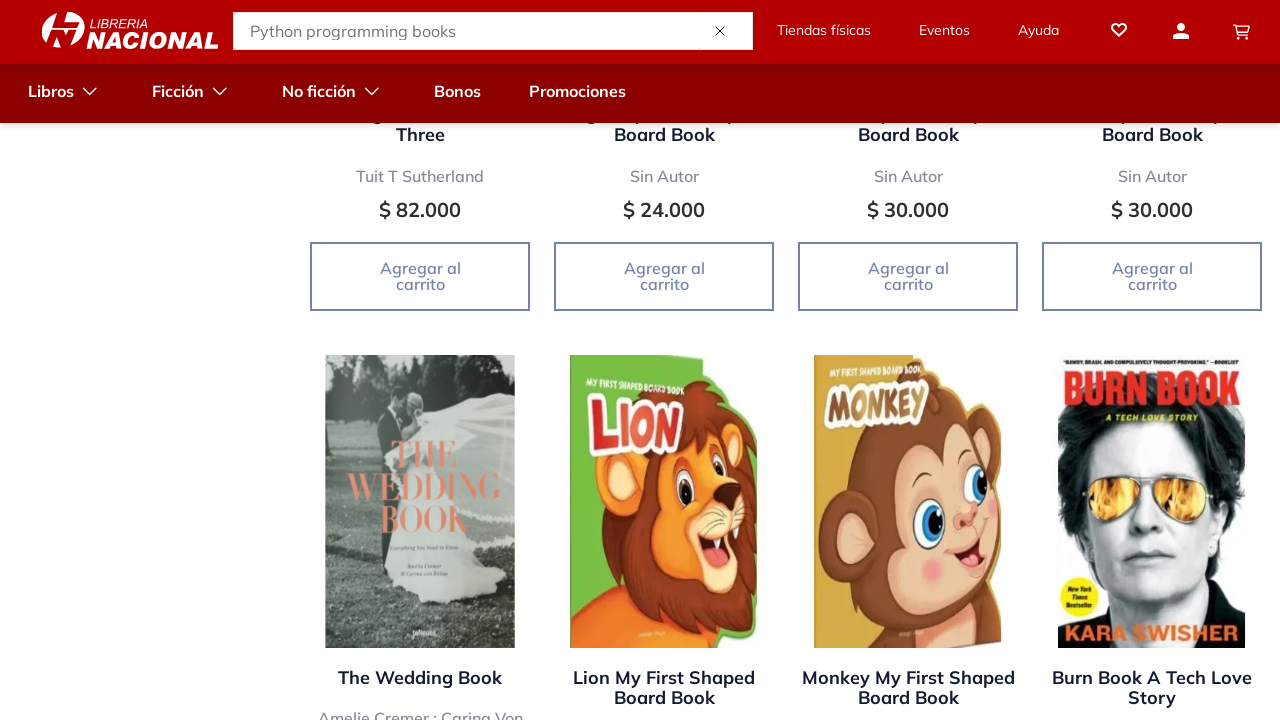

Clicked 'Show more' button to load additional results at (755, 360) on a.vtex-button[rel='next']
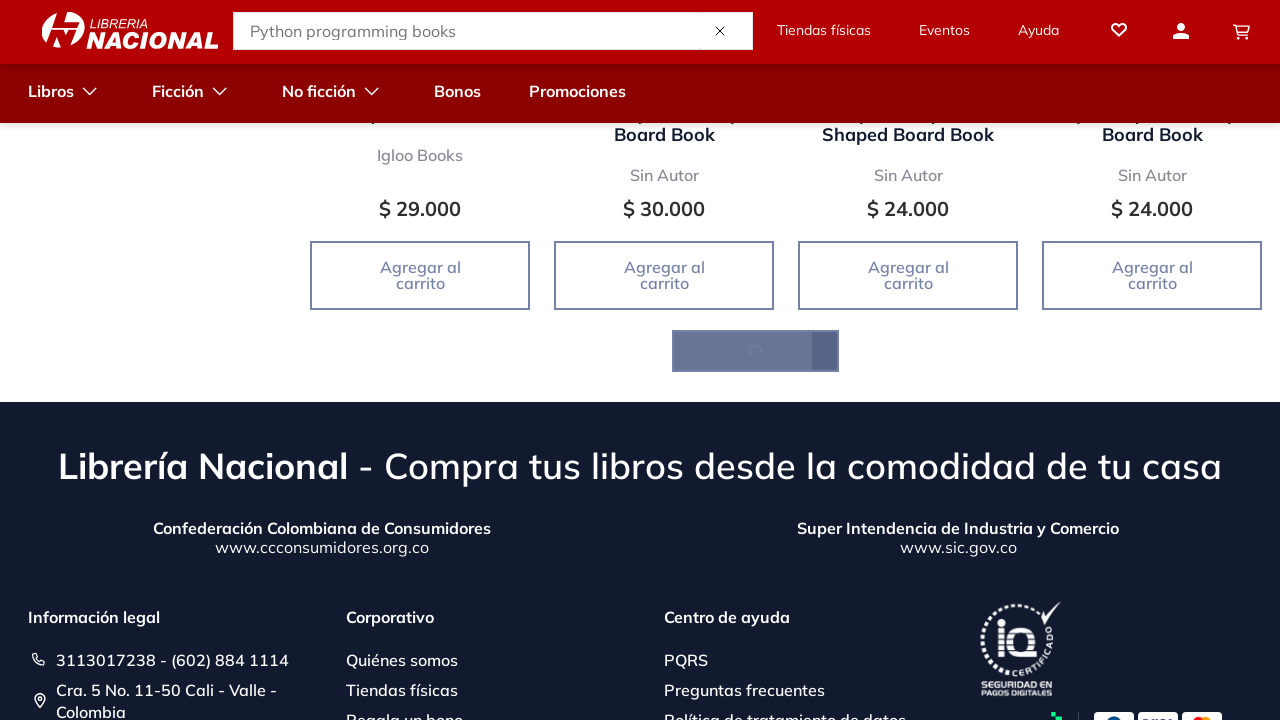

Waited 3 seconds for more results to load
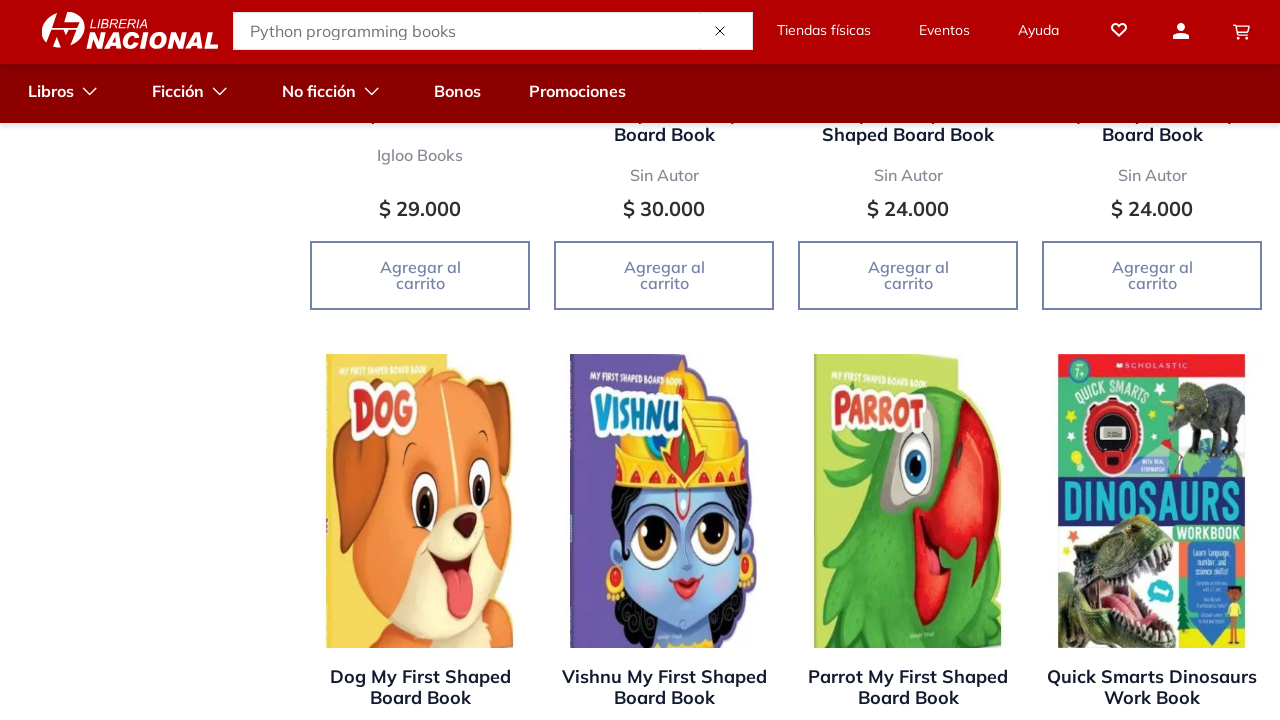

Clicked 'Show more' button to load additional results at (755, 361) on a.vtex-button[rel='next']
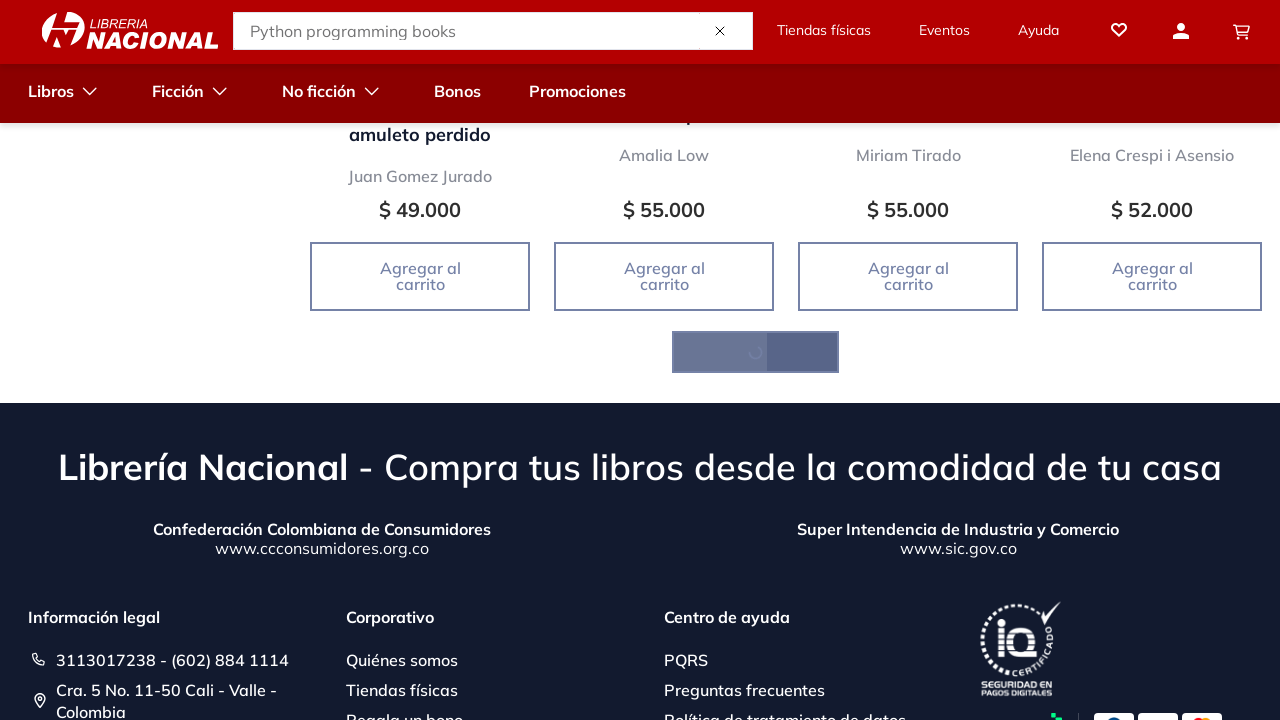

Waited 3 seconds for more results to load
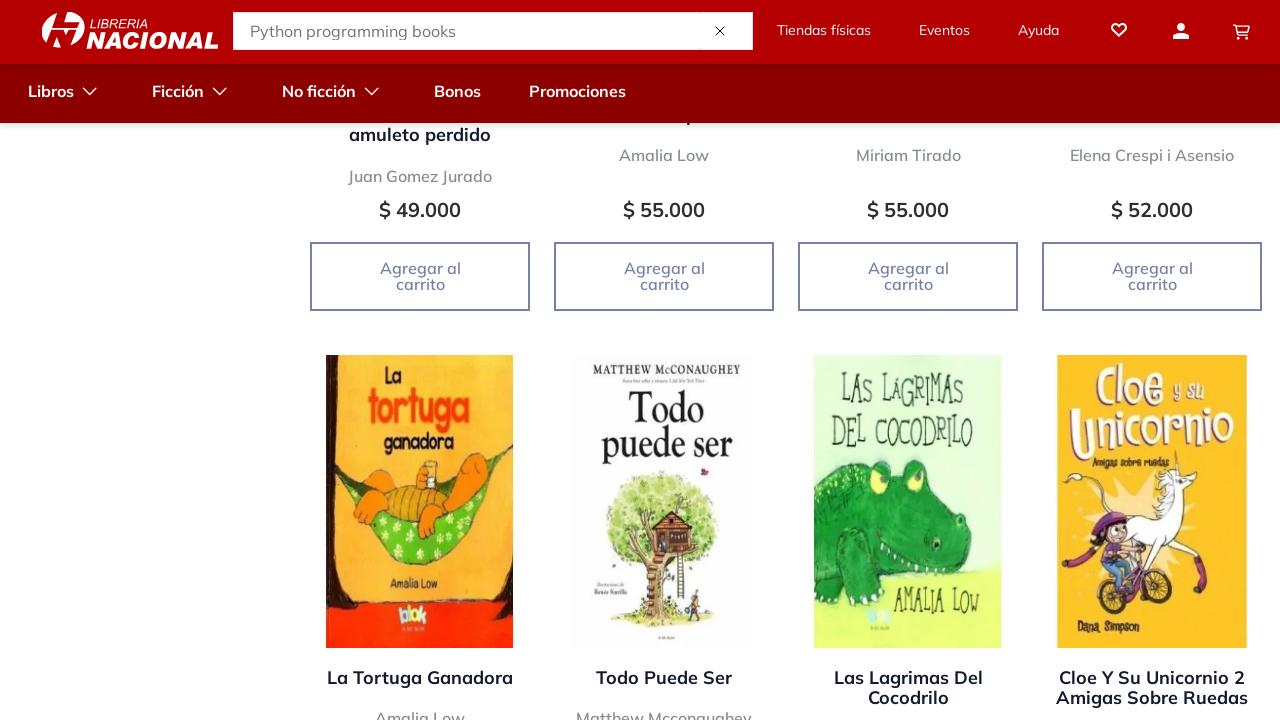

Clicked 'Show more' button to load additional results at (755, 360) on a.vtex-button[rel='next']
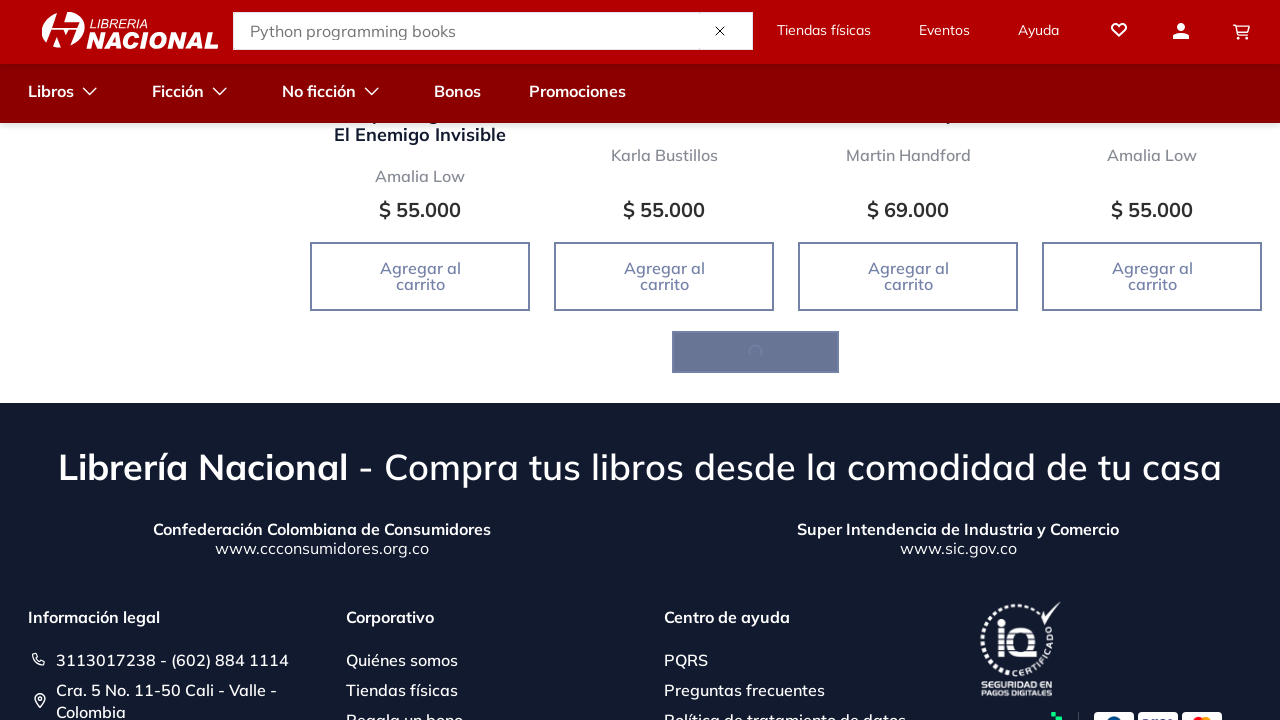

Waited 3 seconds for more results to load
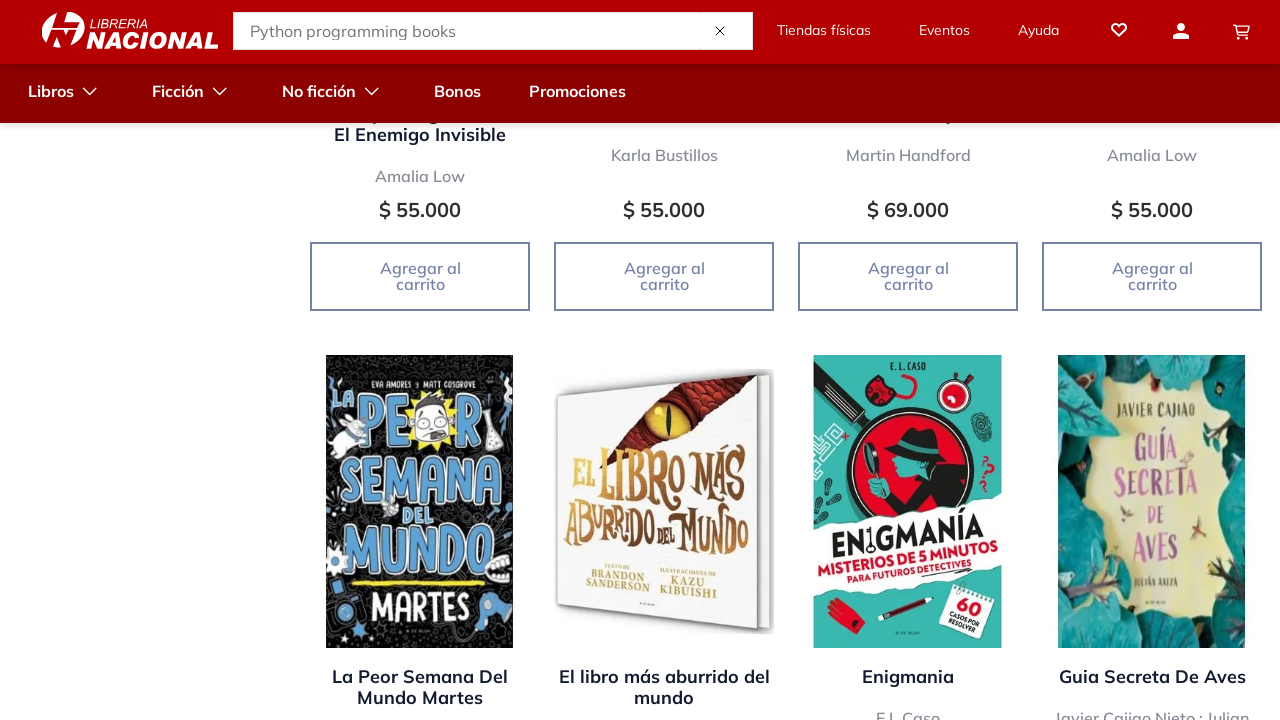

Clicked 'Show more' button to load additional results at (755, 361) on a.vtex-button[rel='next']
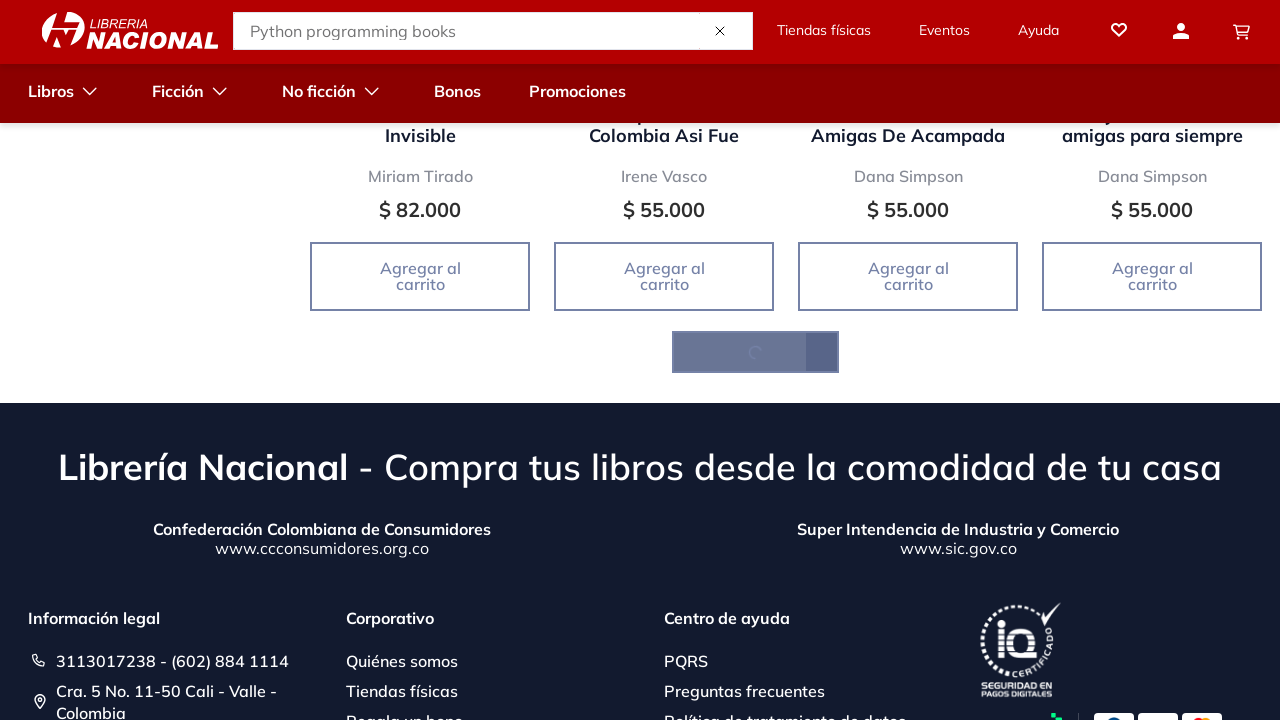

Waited 3 seconds for more results to load
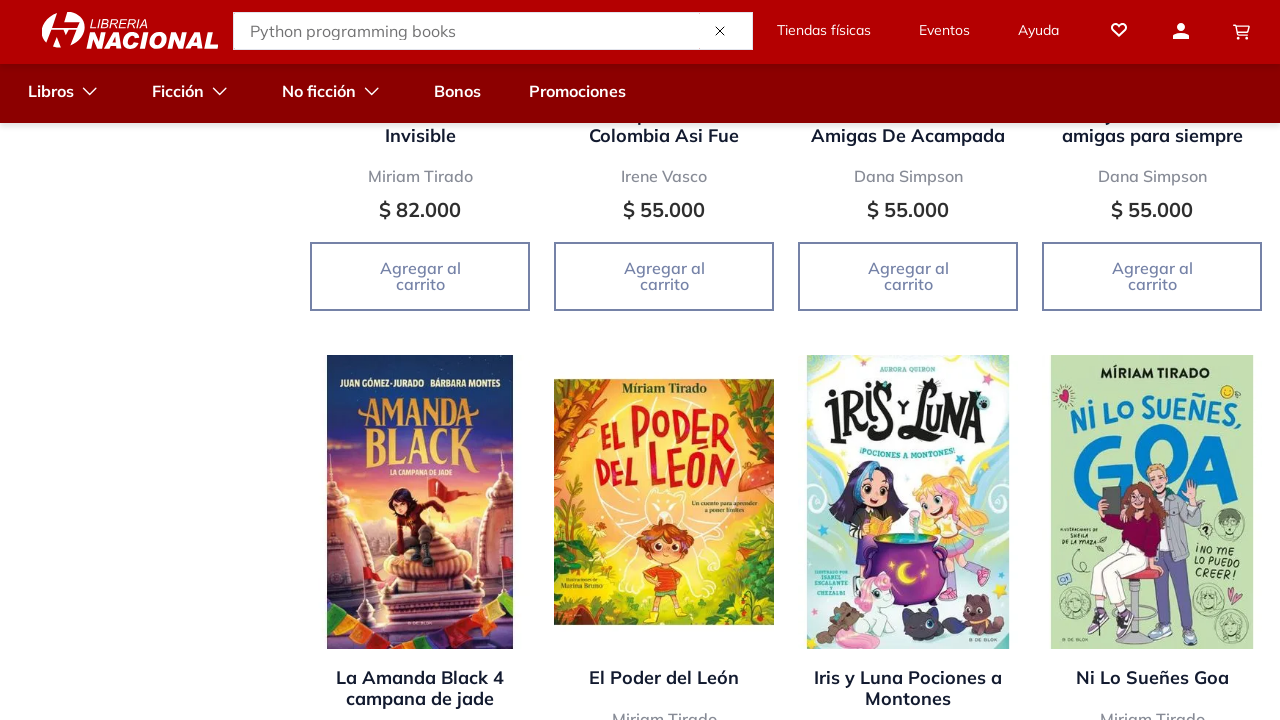

Clicked 'Show more' button to load additional results at (755, 360) on a.vtex-button[rel='next']
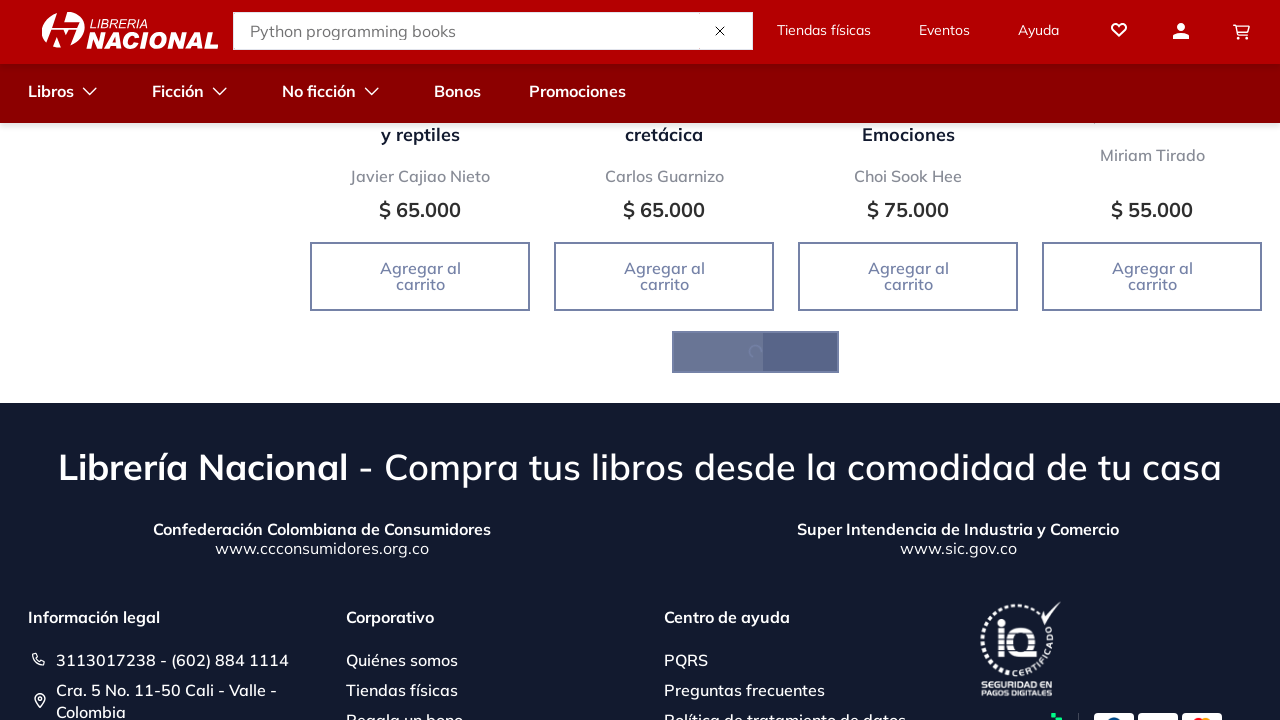

Waited 3 seconds for more results to load
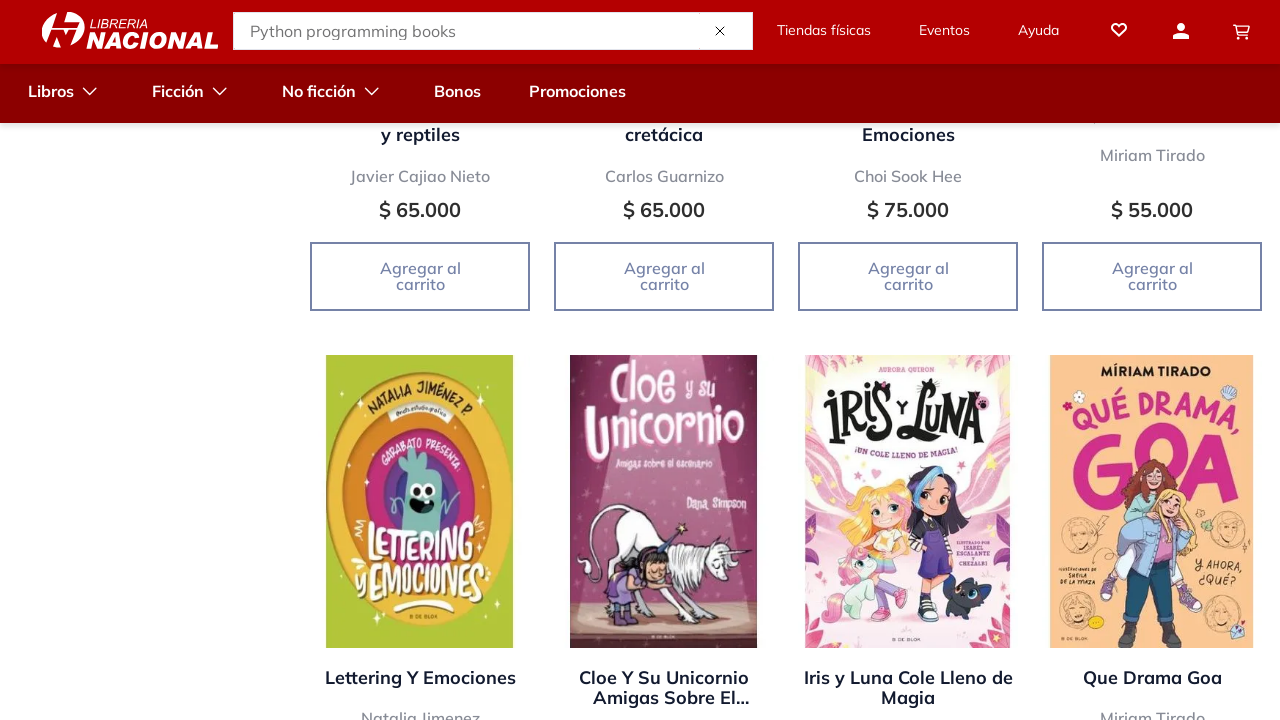

Clicked 'Show more' button to load additional results at (755, 360) on a.vtex-button[rel='next']
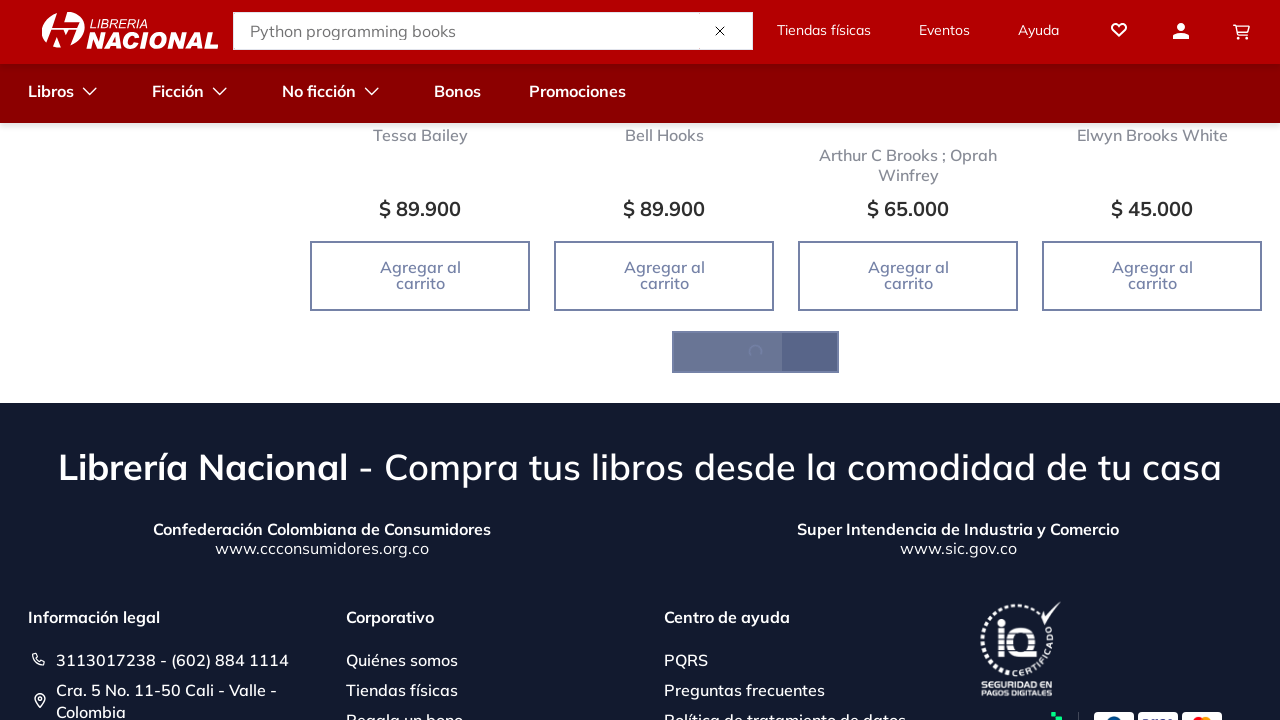

Waited 3 seconds for more results to load
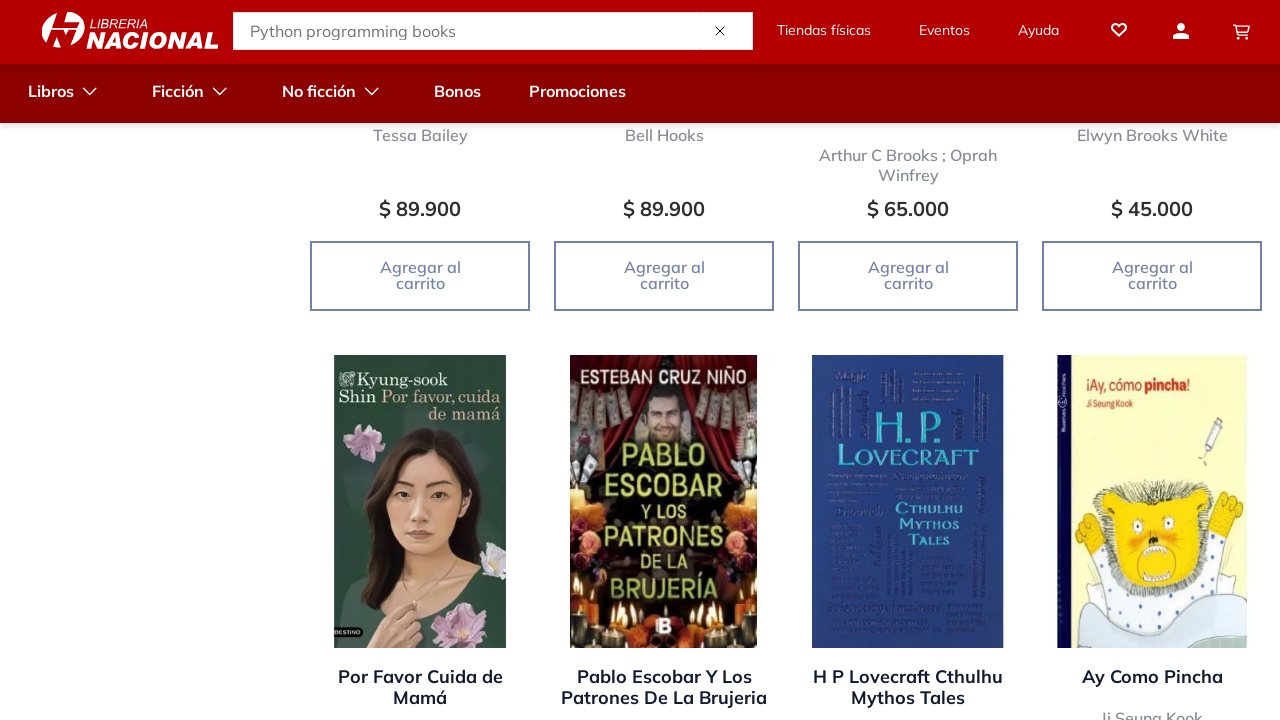

Clicked 'Show more' button to load additional results at (755, 361) on a.vtex-button[rel='next']
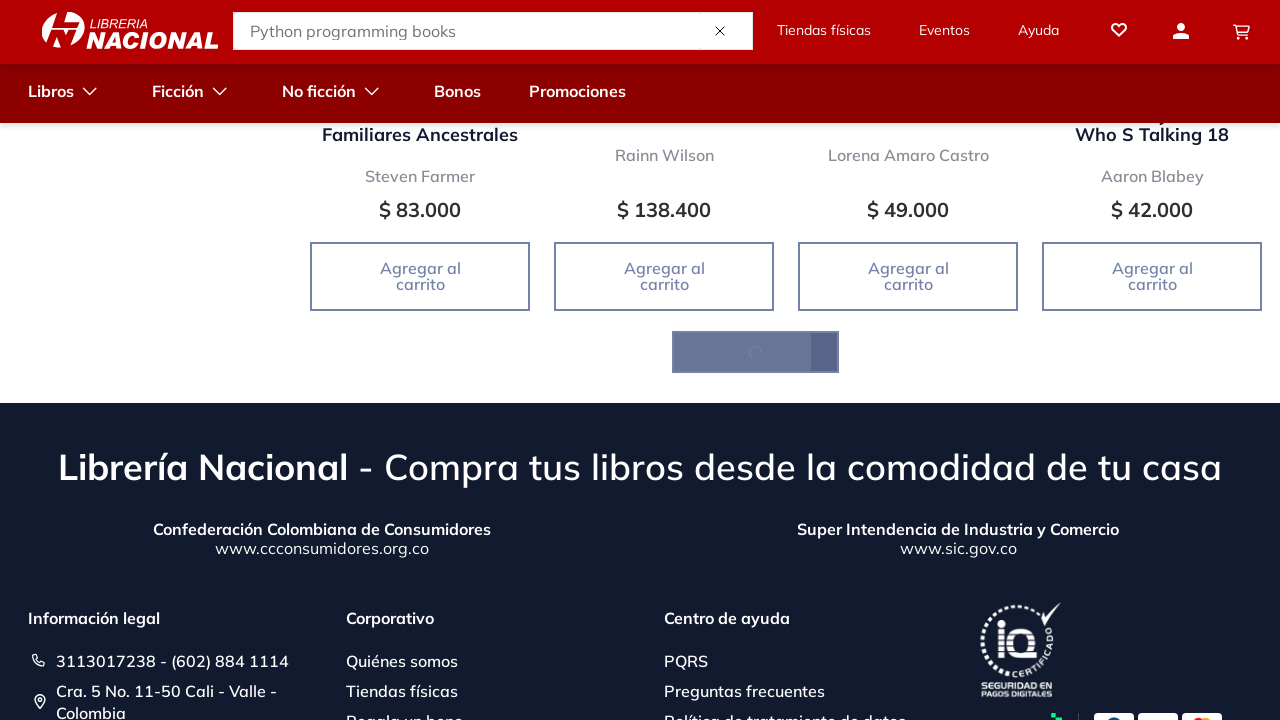

Waited 3 seconds for more results to load
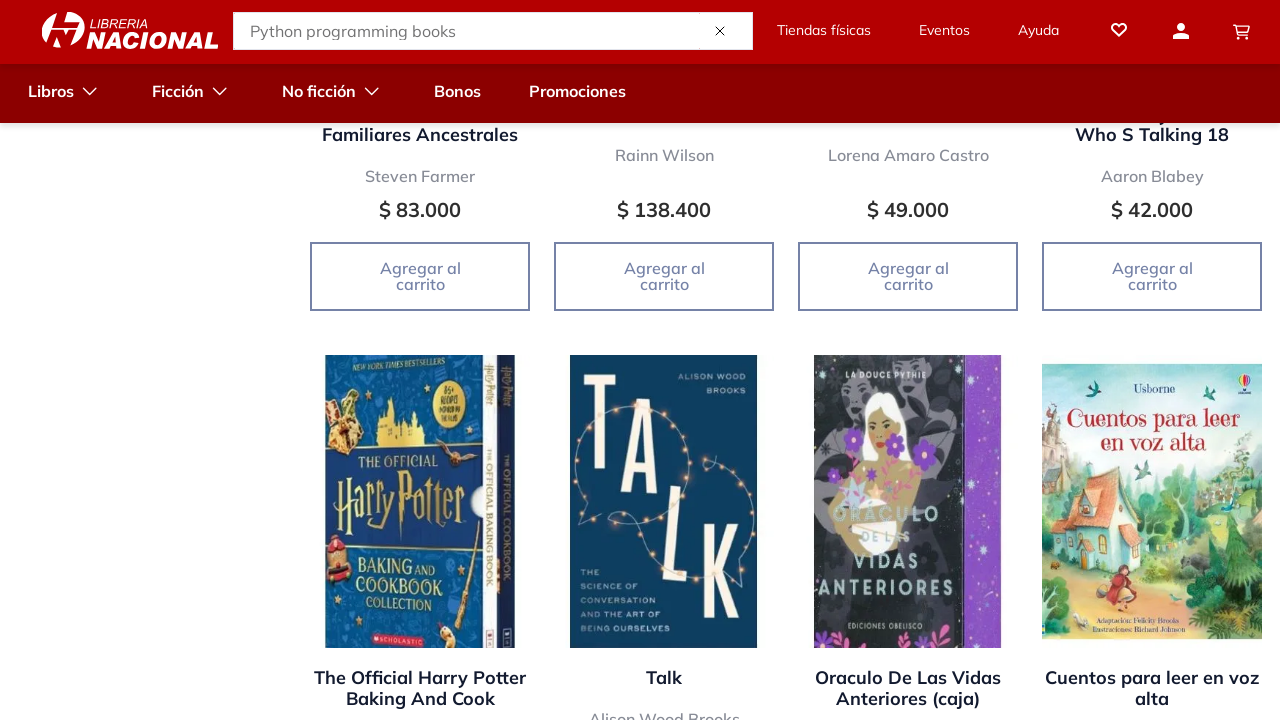

Verified all book cards are loaded on page
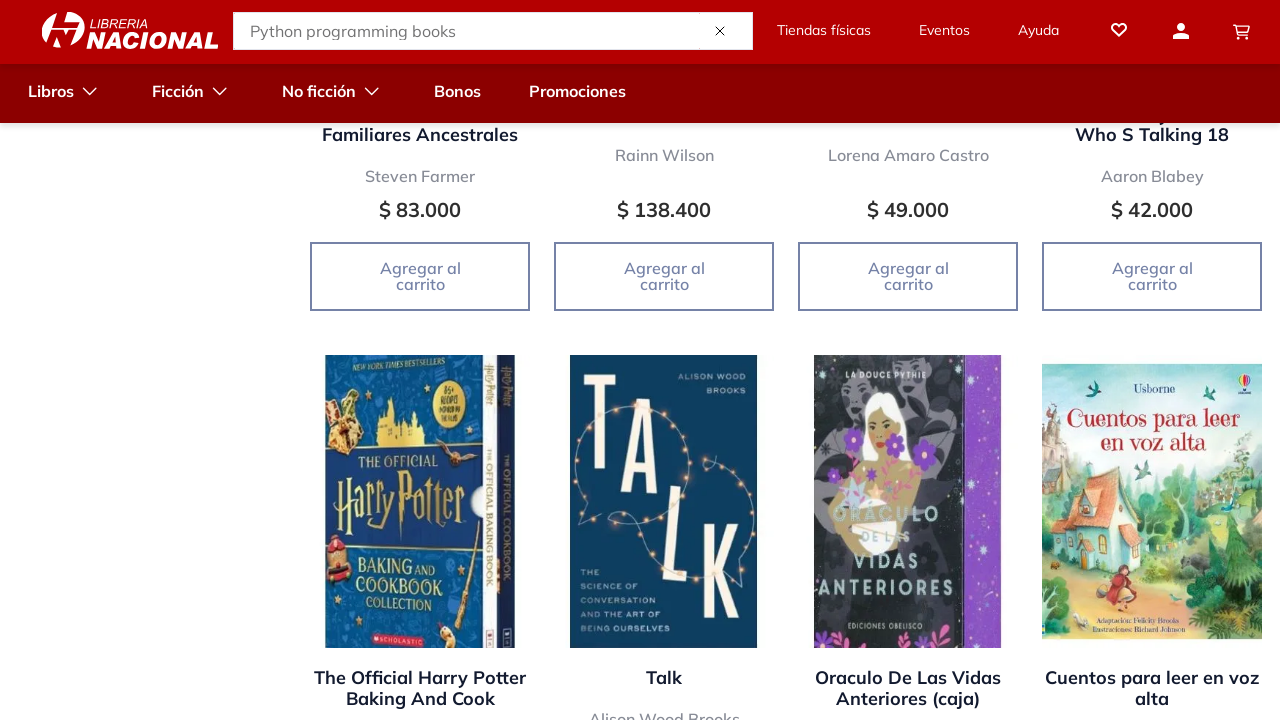

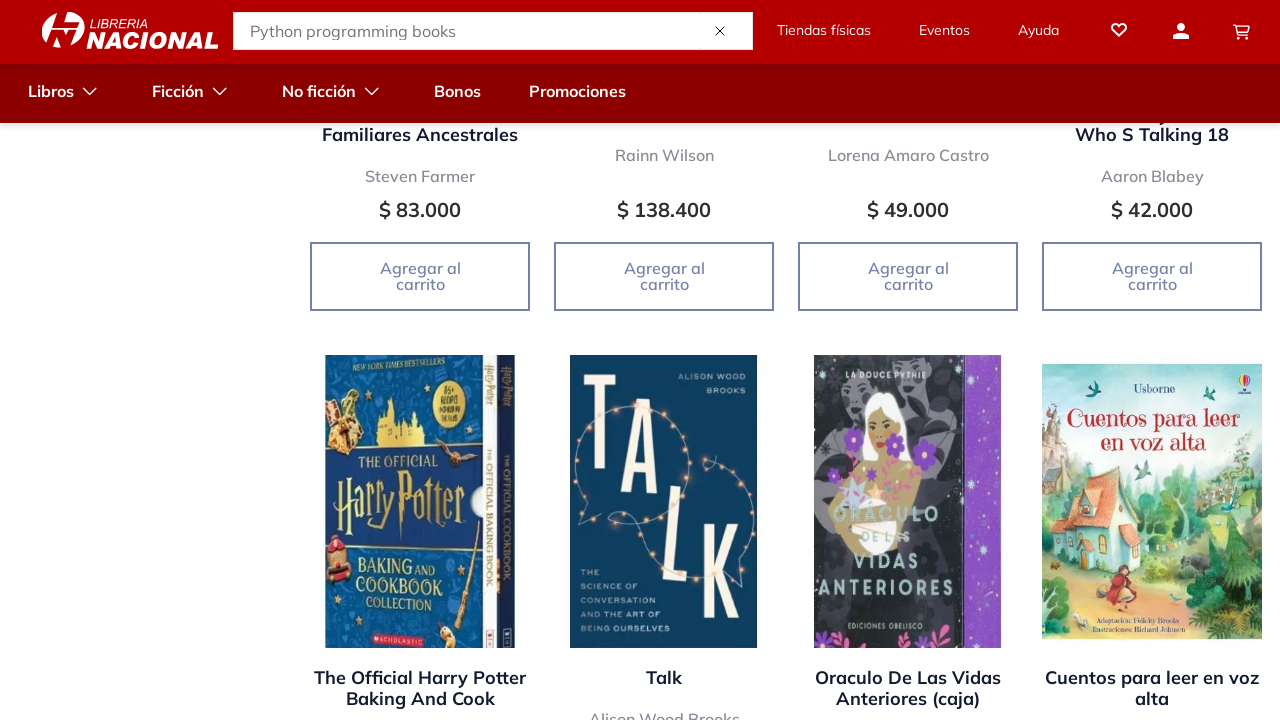